Tests the gender prediction functionality on genderize.io by entering various names and a numeric input, then verifying the predicted gender matches expected results.

Starting URL: https://genderize.io/

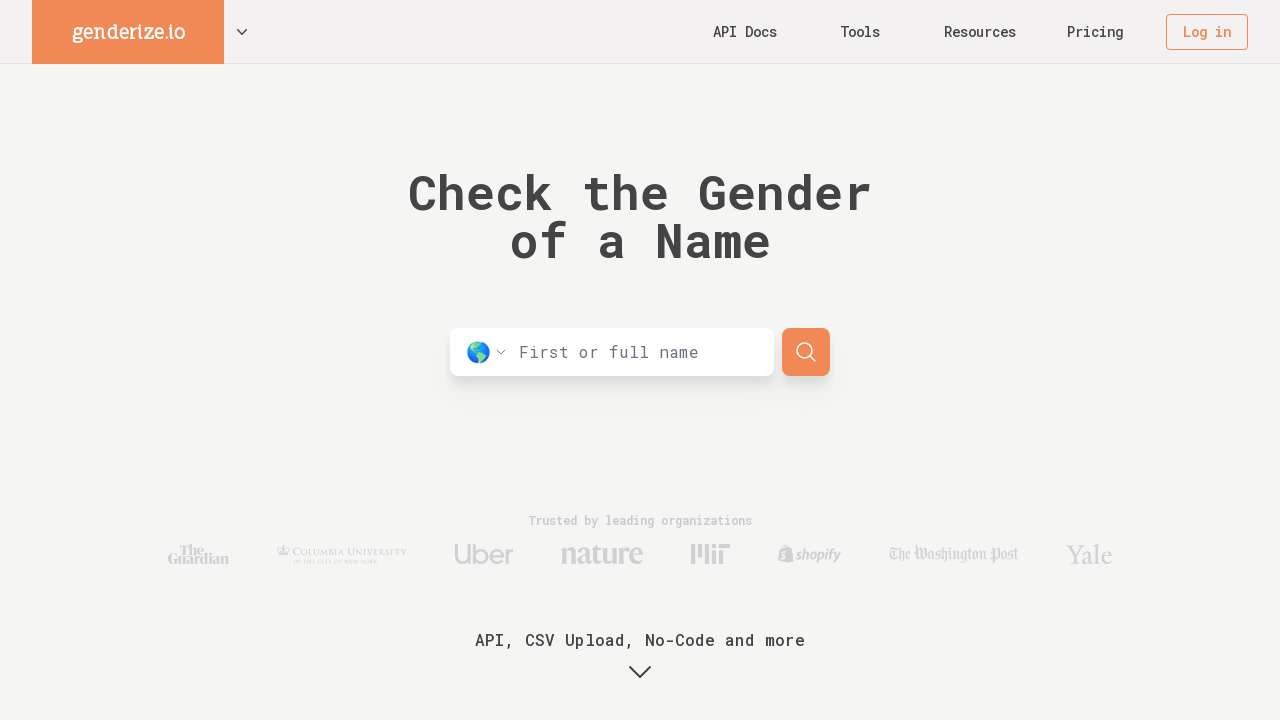

Input field loaded and ready for 'Bimal'
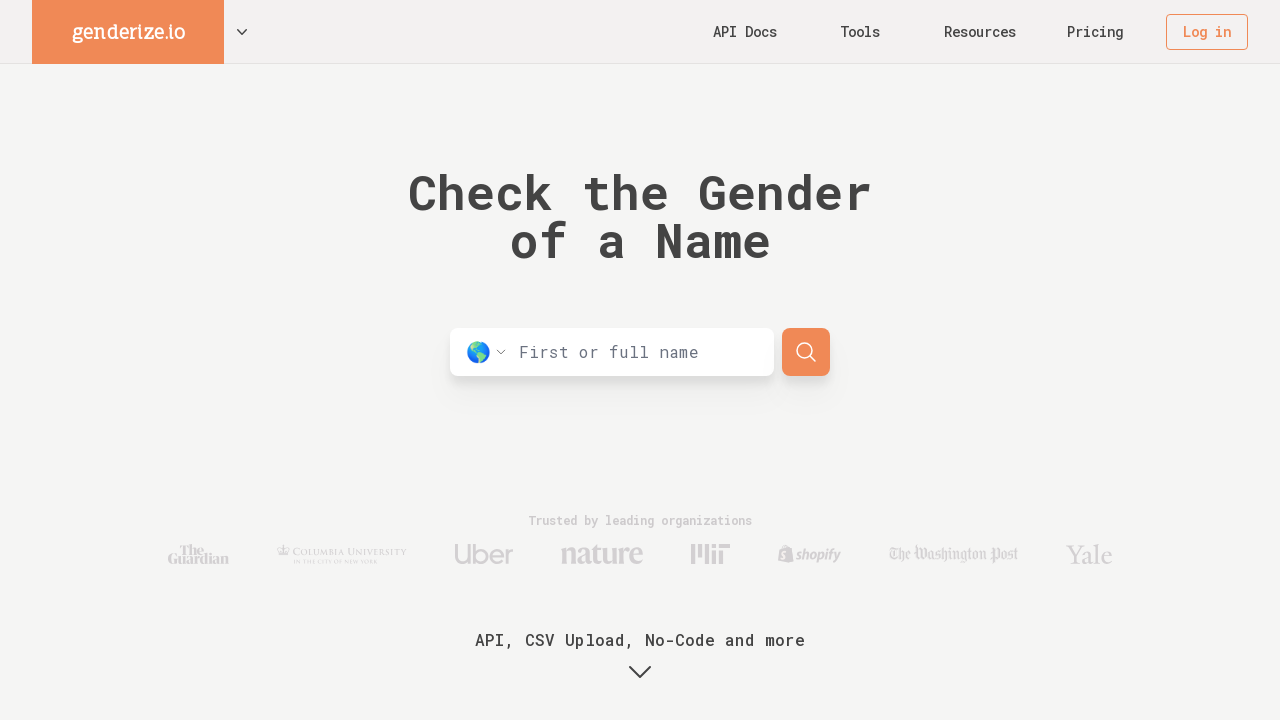

Cleared input field on #trial-input
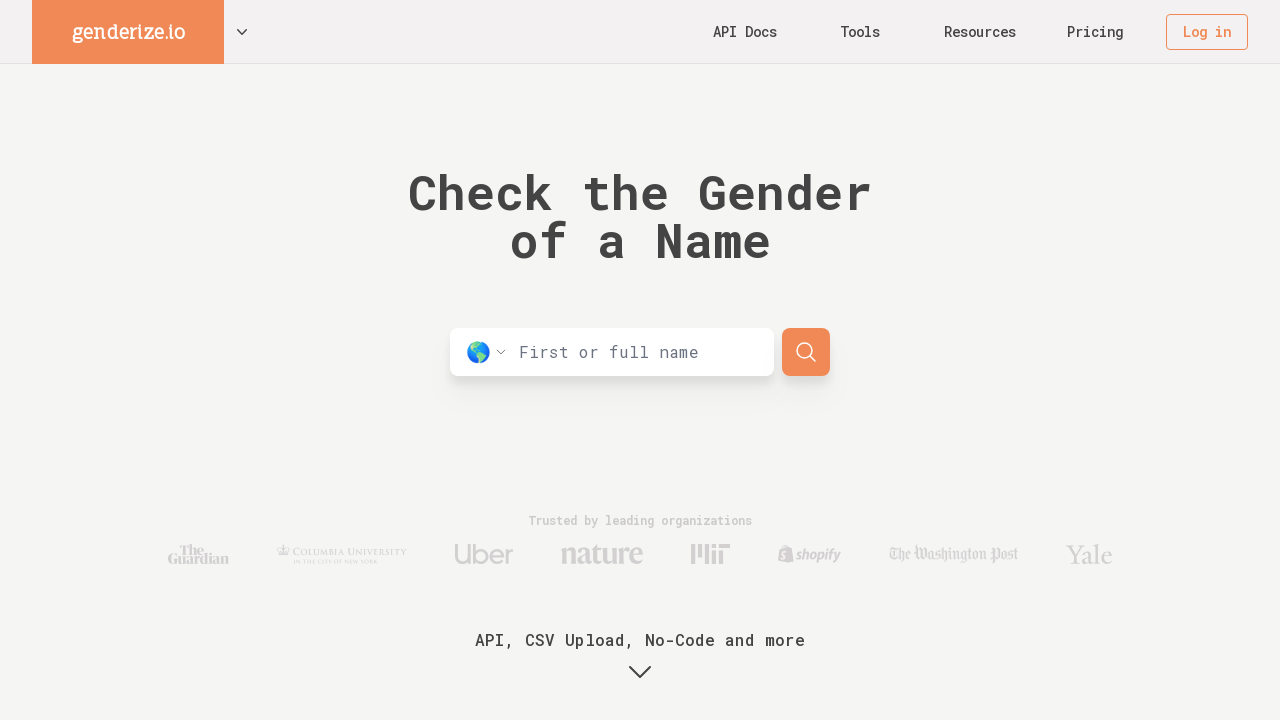

Entered name 'Bimal' in input field on #trial-input
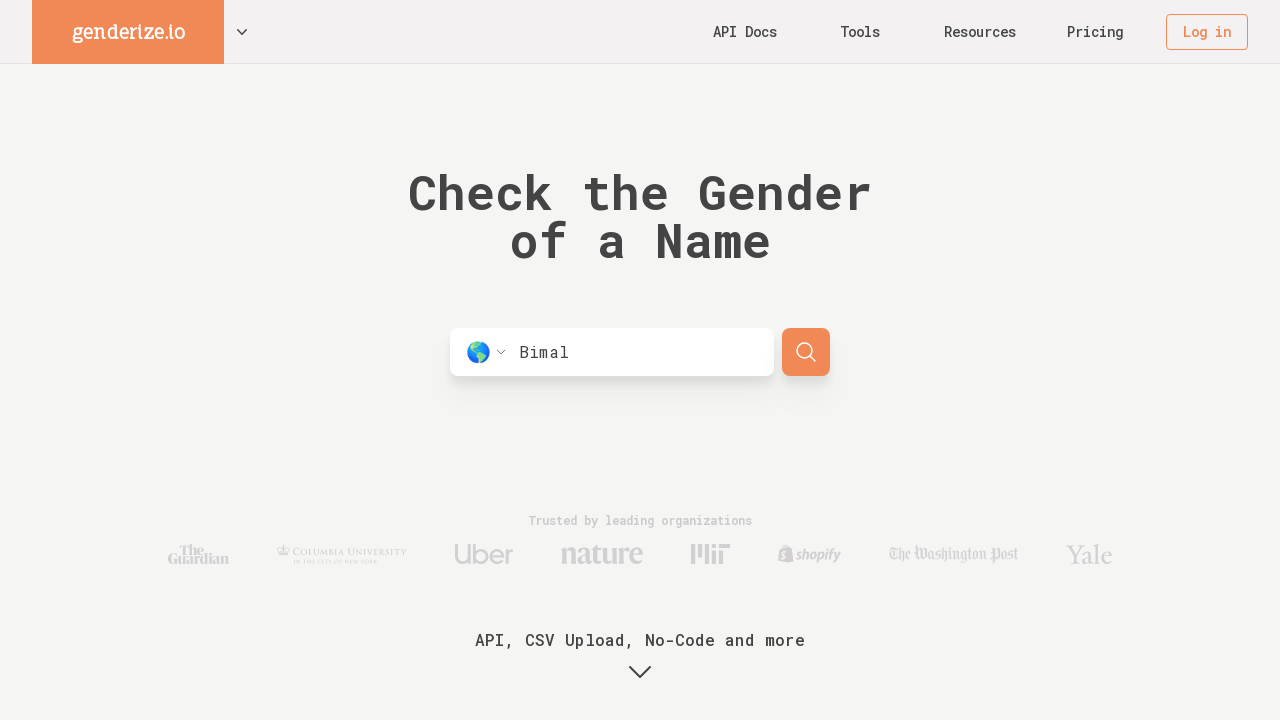

Clicked search button to predict gender for 'Bimal' at (806, 352) on #trial-input-form button
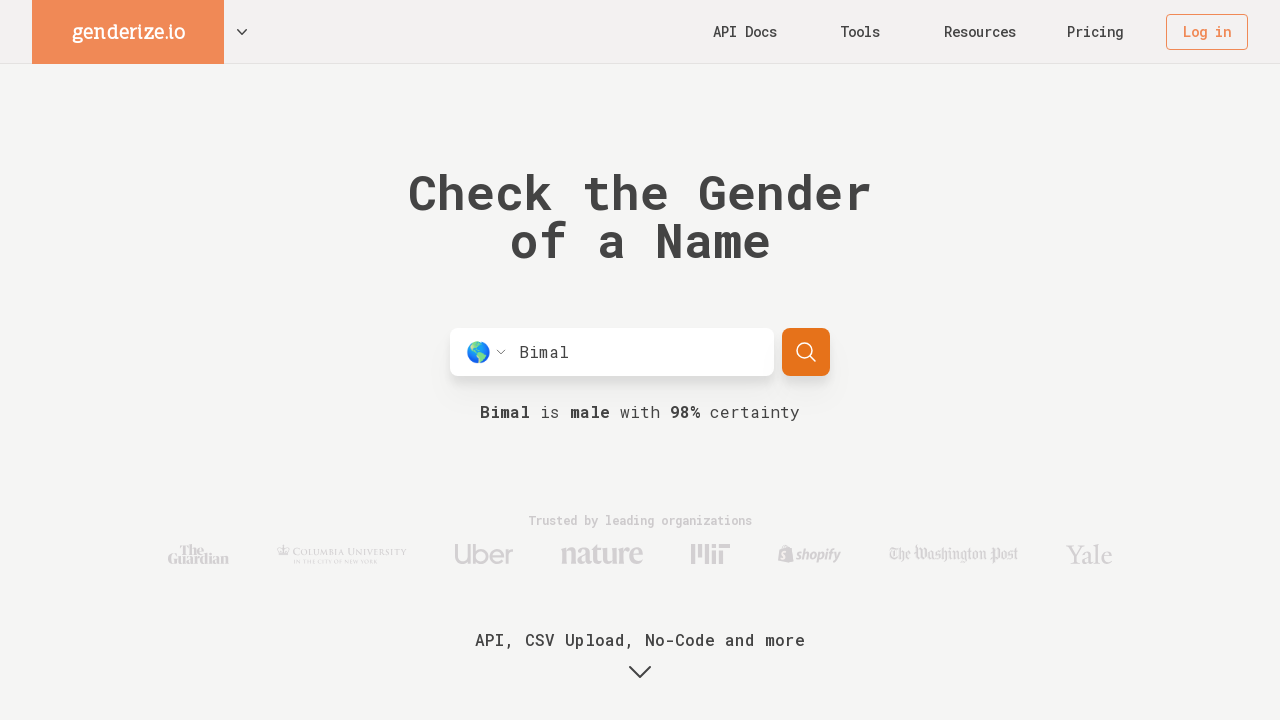

Gender prediction result loaded for 'Bimal'
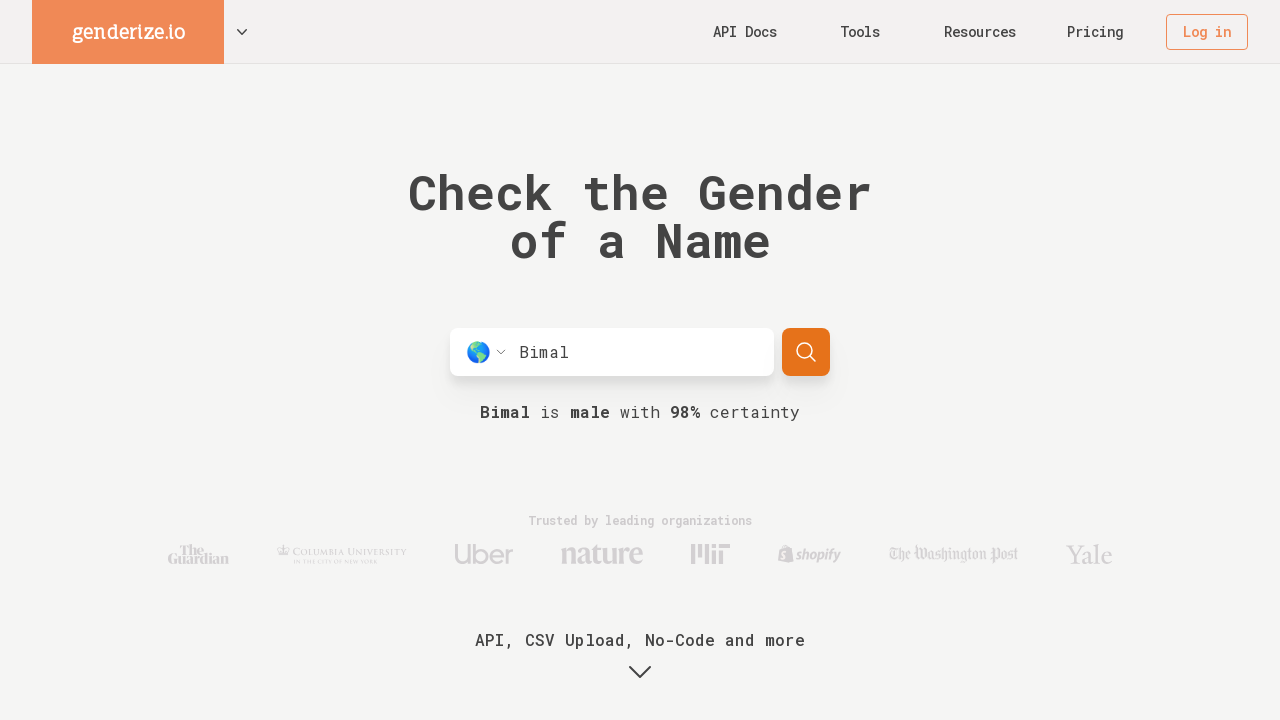

Retrieved prediction result: 'Bimal
is male
with 98%
certainty'
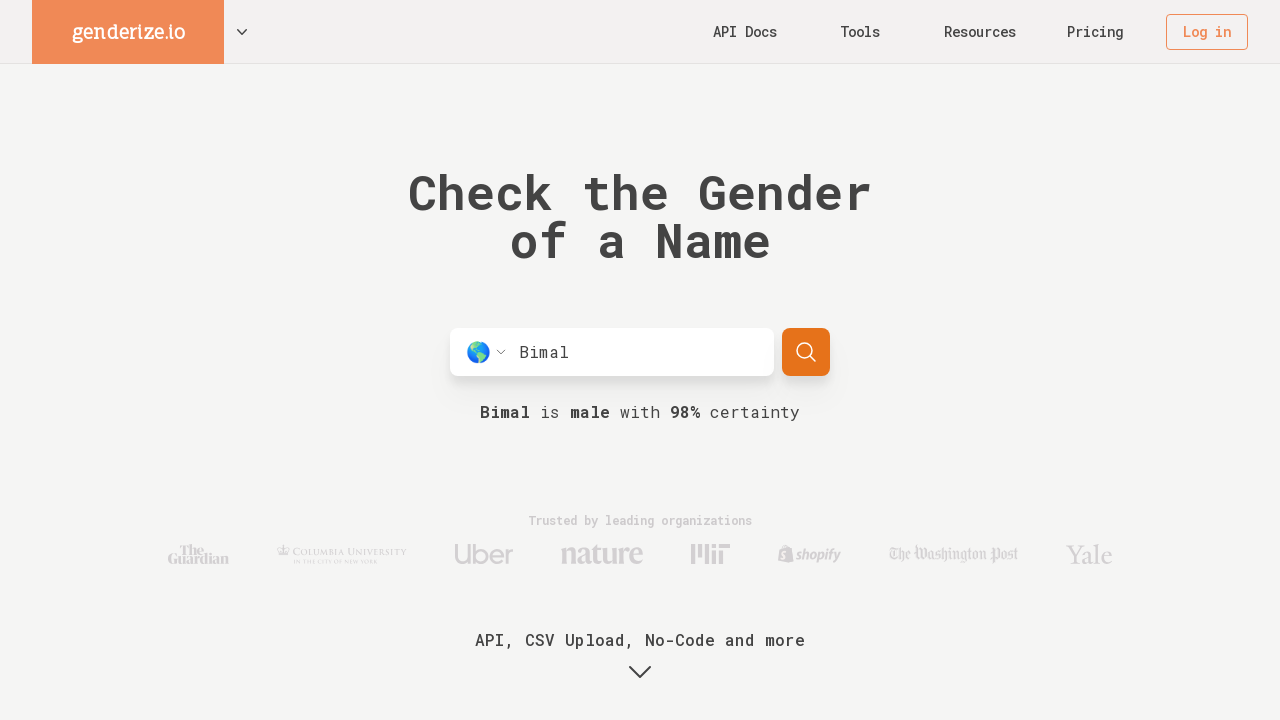

Verified gender prediction for 'Bimal' matches expected 'male'
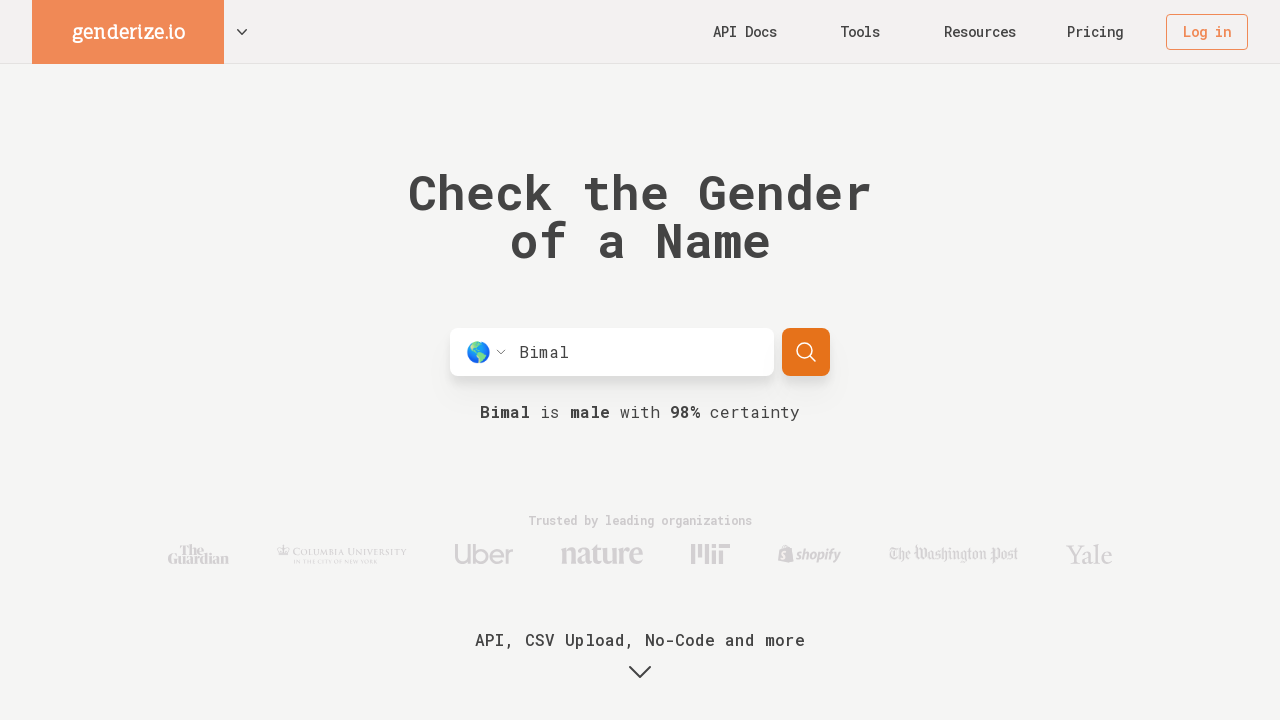

Input field loaded and ready for 'Sophia'
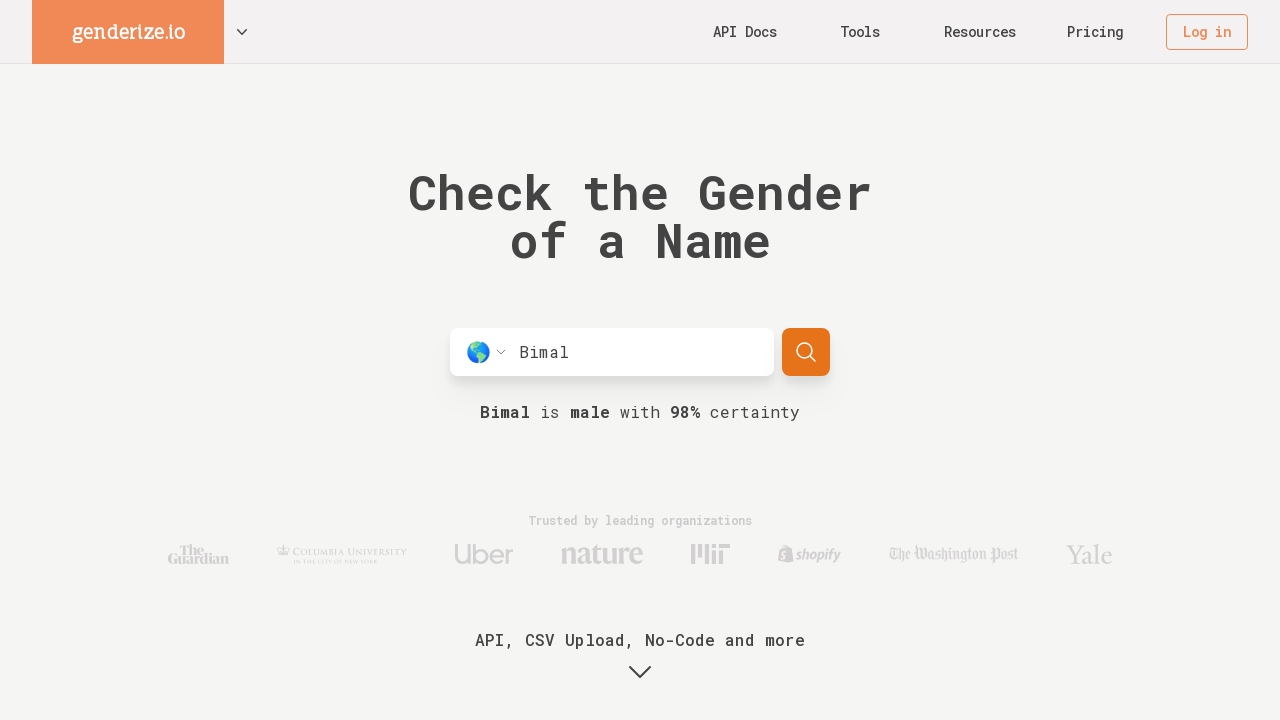

Cleared input field on #trial-input
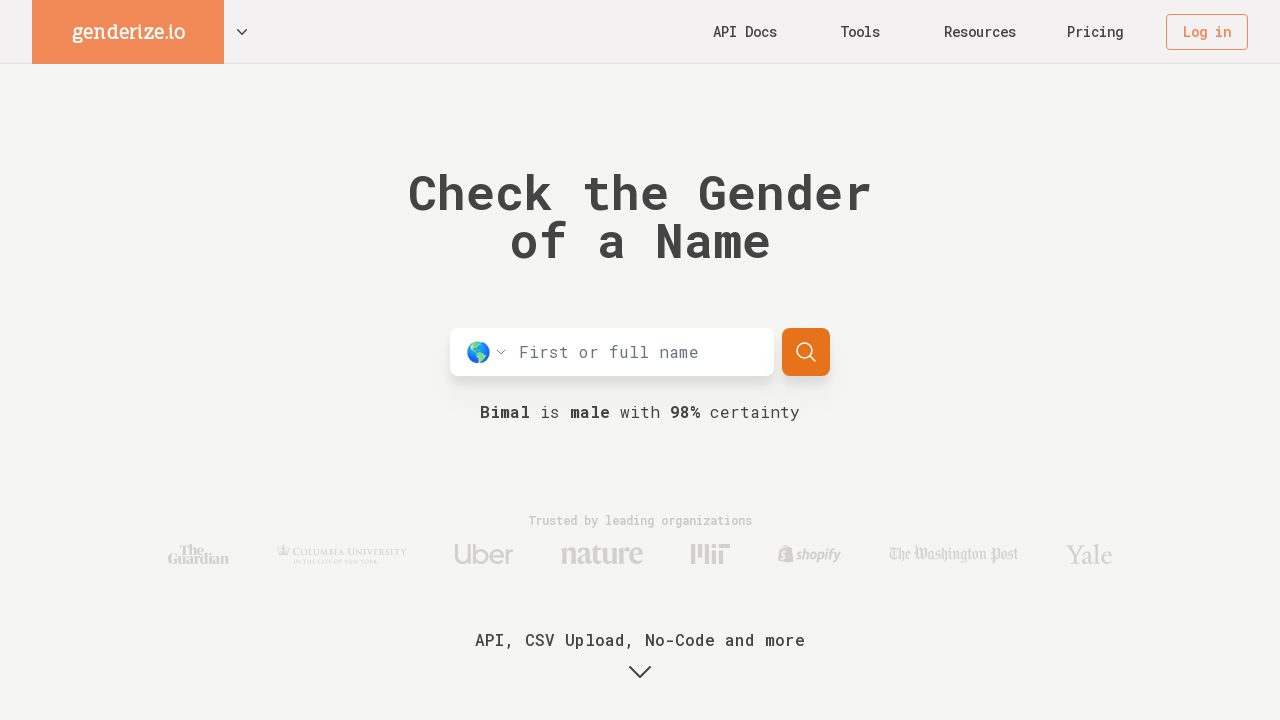

Entered name 'Sophia' in input field on #trial-input
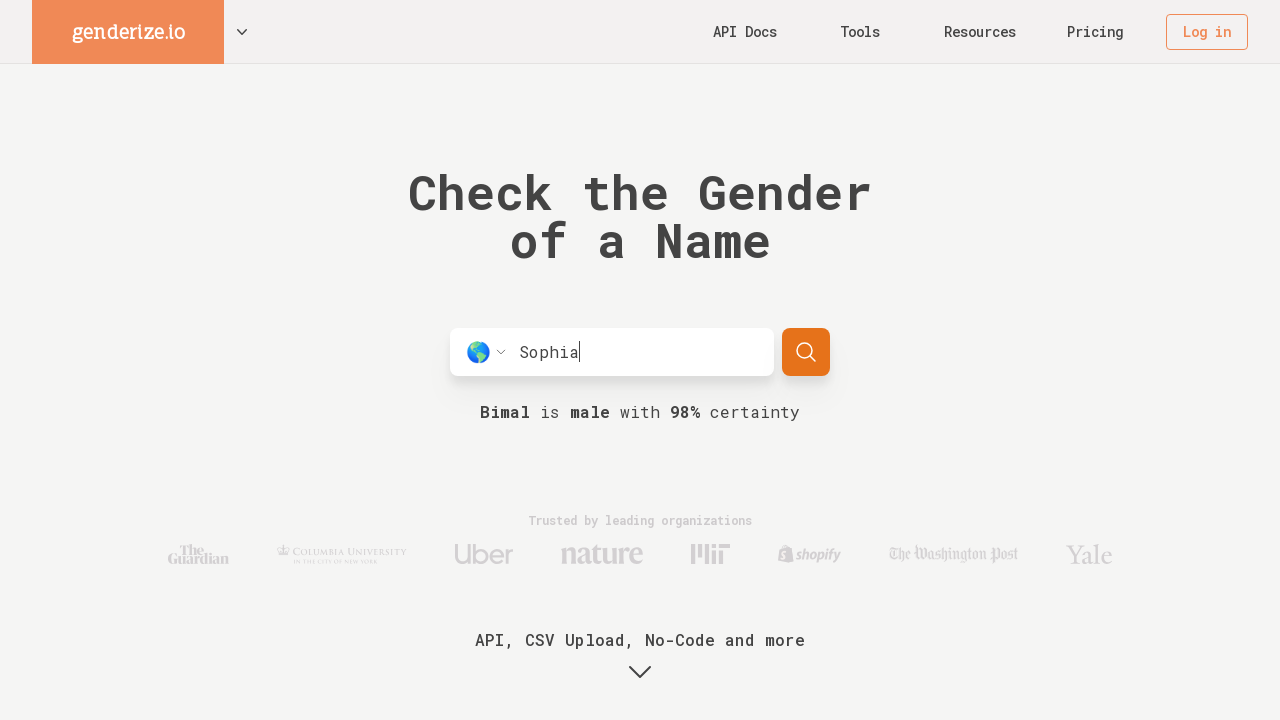

Clicked search button to predict gender for 'Sophia' at (806, 352) on #trial-input-form button
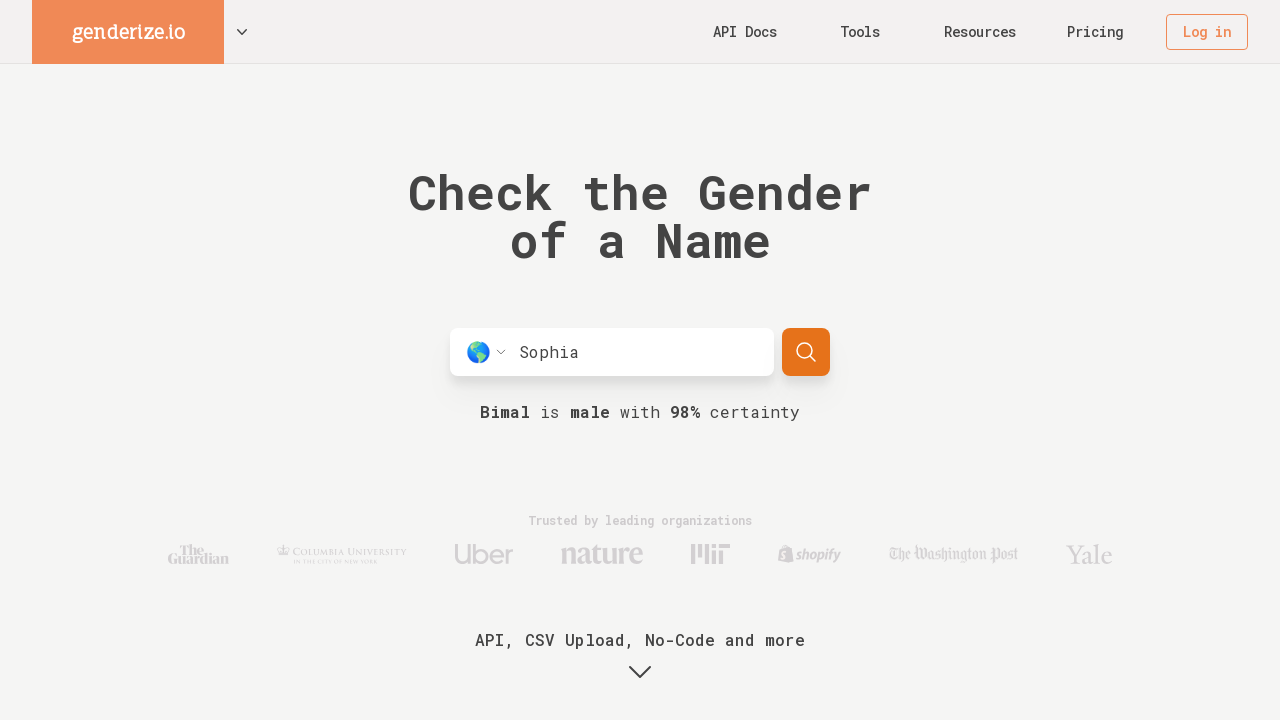

Gender prediction result loaded for 'Sophia'
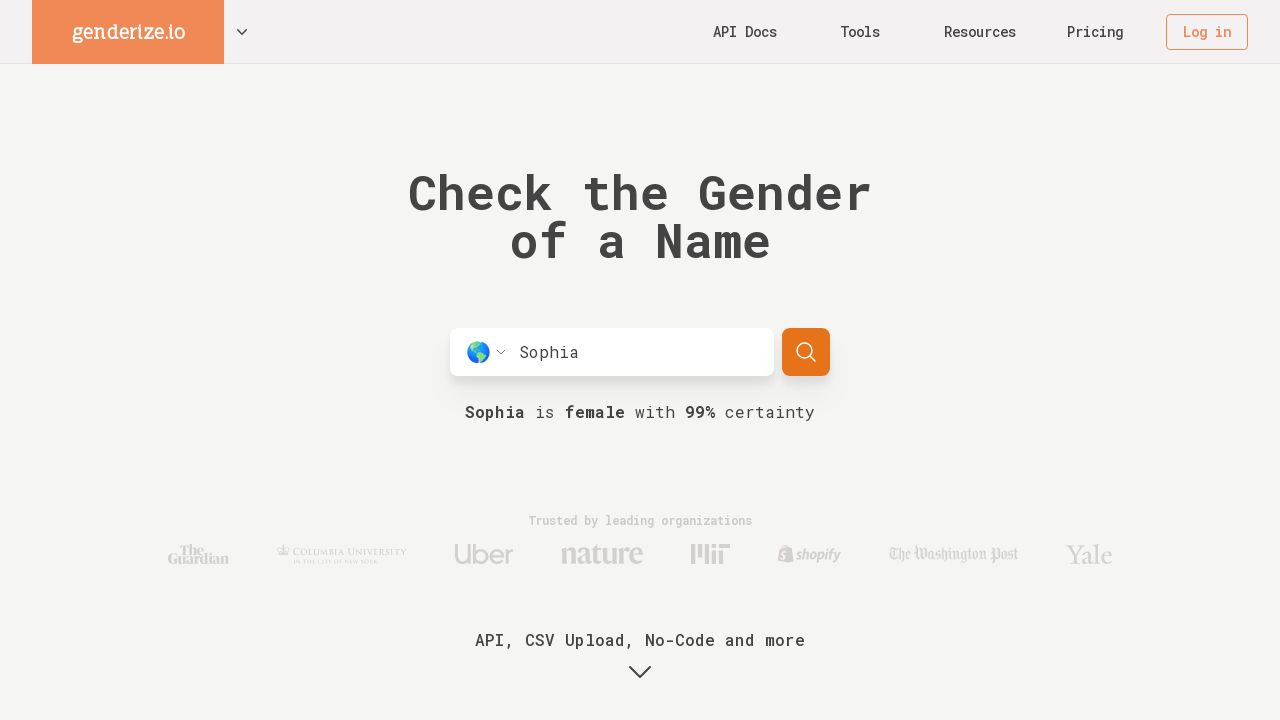

Retrieved prediction result: 'Sophia
is female
with 99%
certainty'
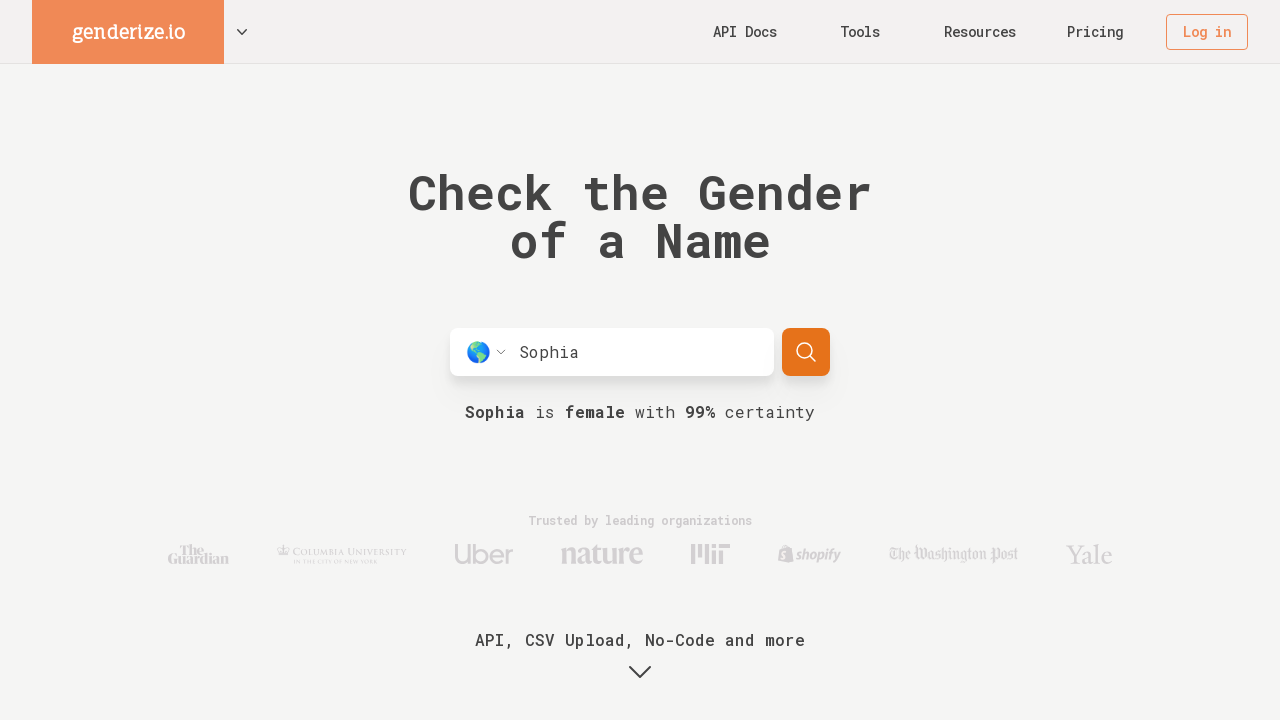

Verified gender prediction for 'Sophia' matches expected 'female'
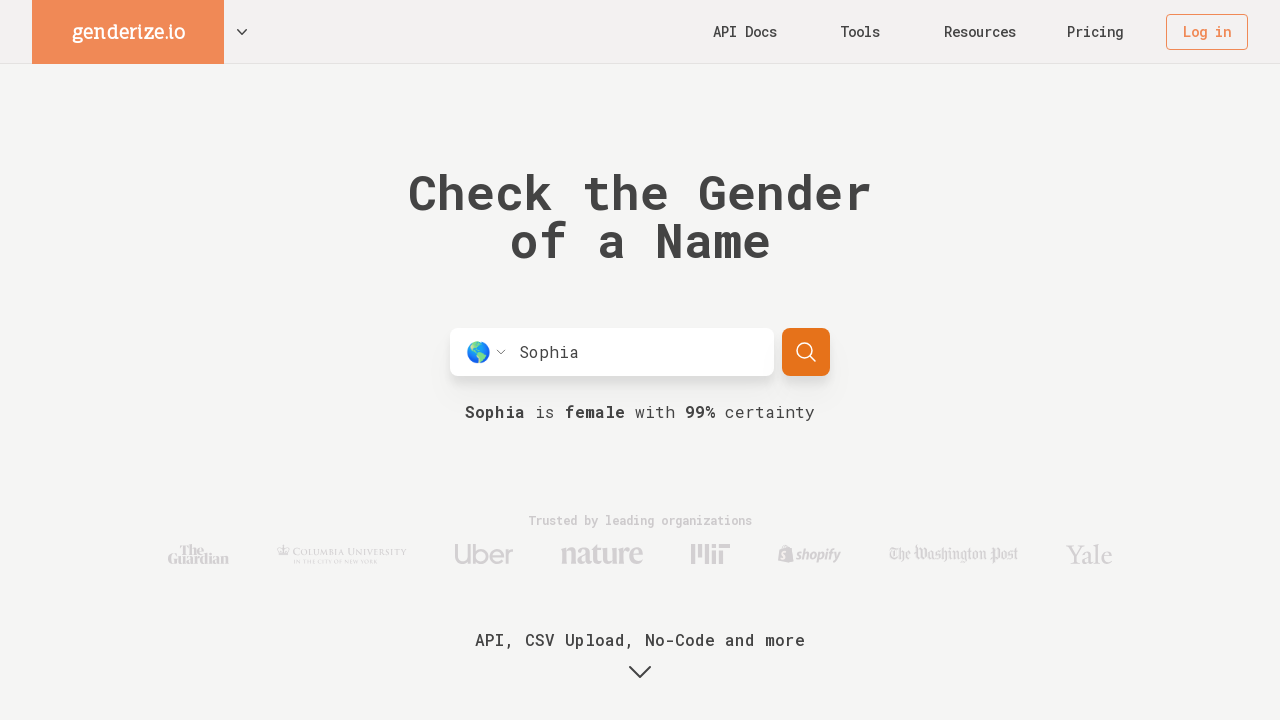

Input field loaded and ready for 'Jack'
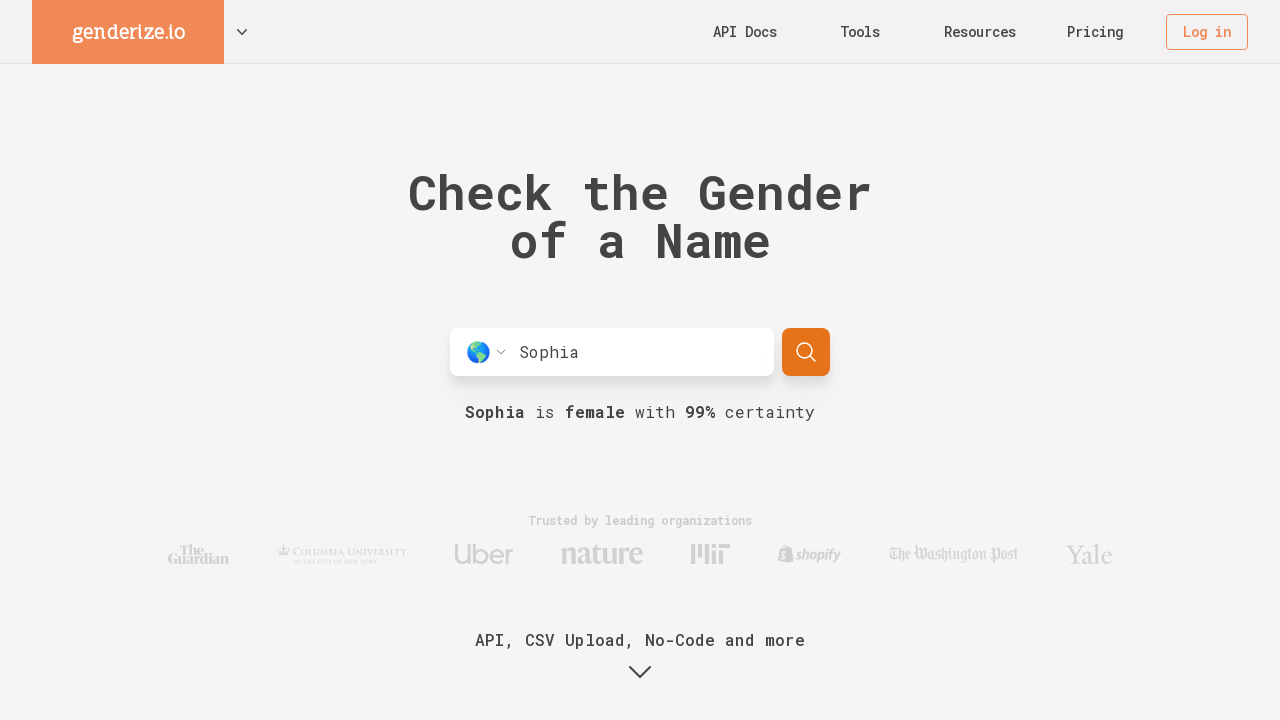

Cleared input field on #trial-input
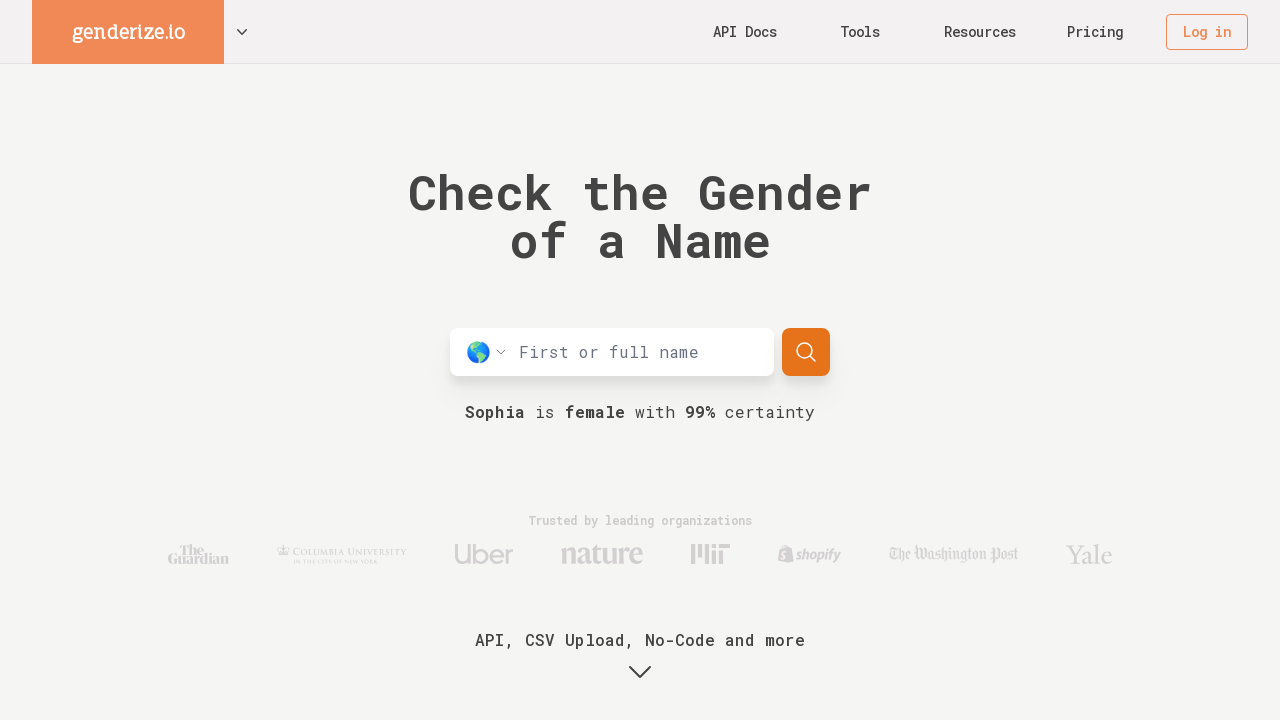

Entered name 'Jack' in input field on #trial-input
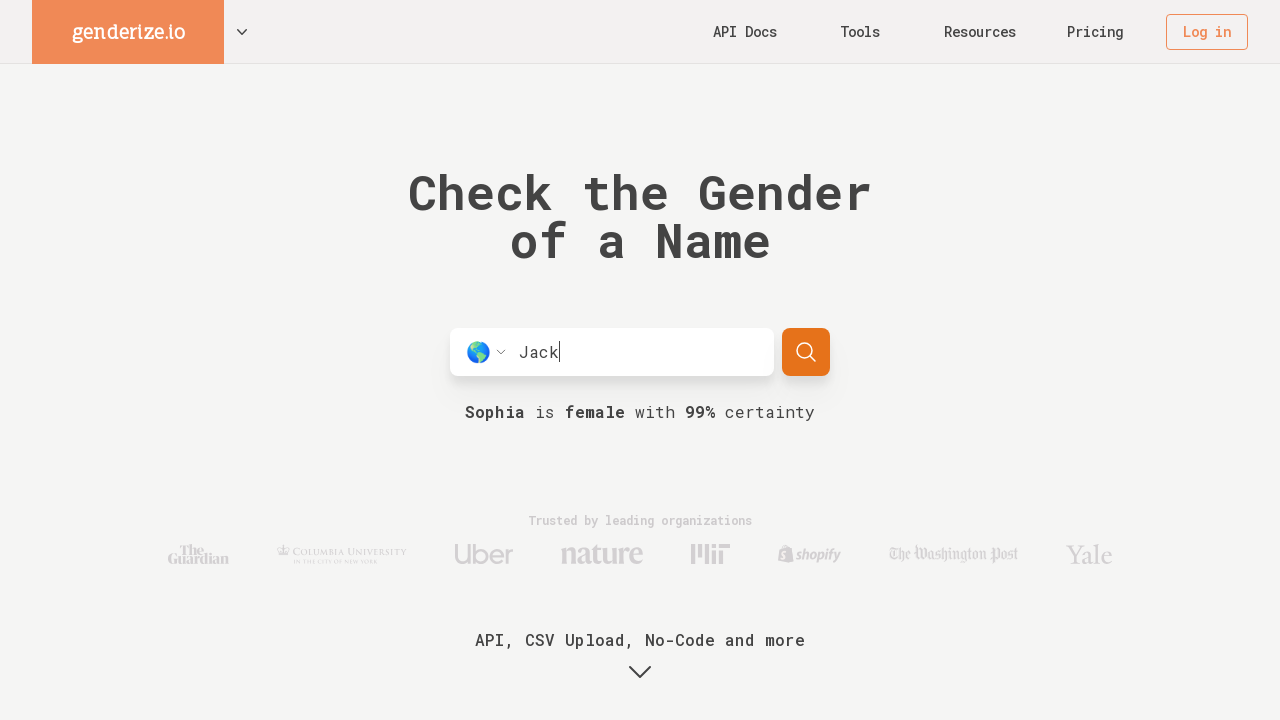

Clicked search button to predict gender for 'Jack' at (806, 352) on #trial-input-form button
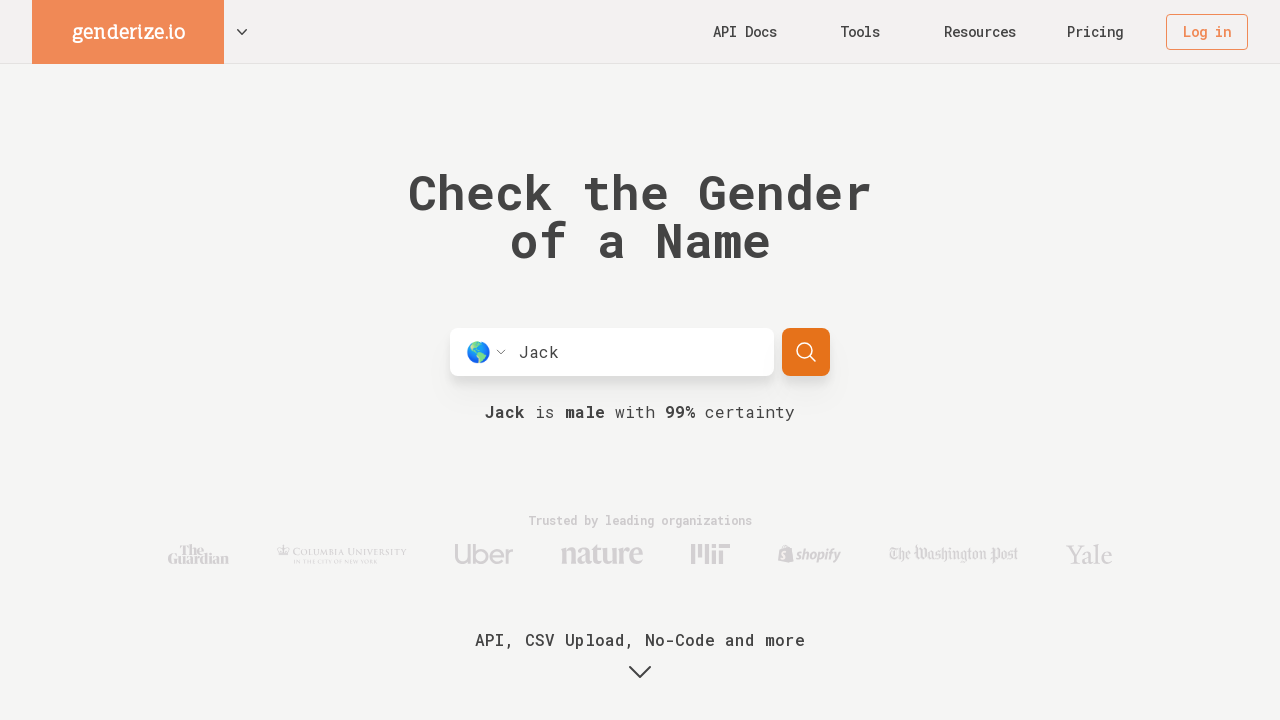

Gender prediction result loaded for 'Jack'
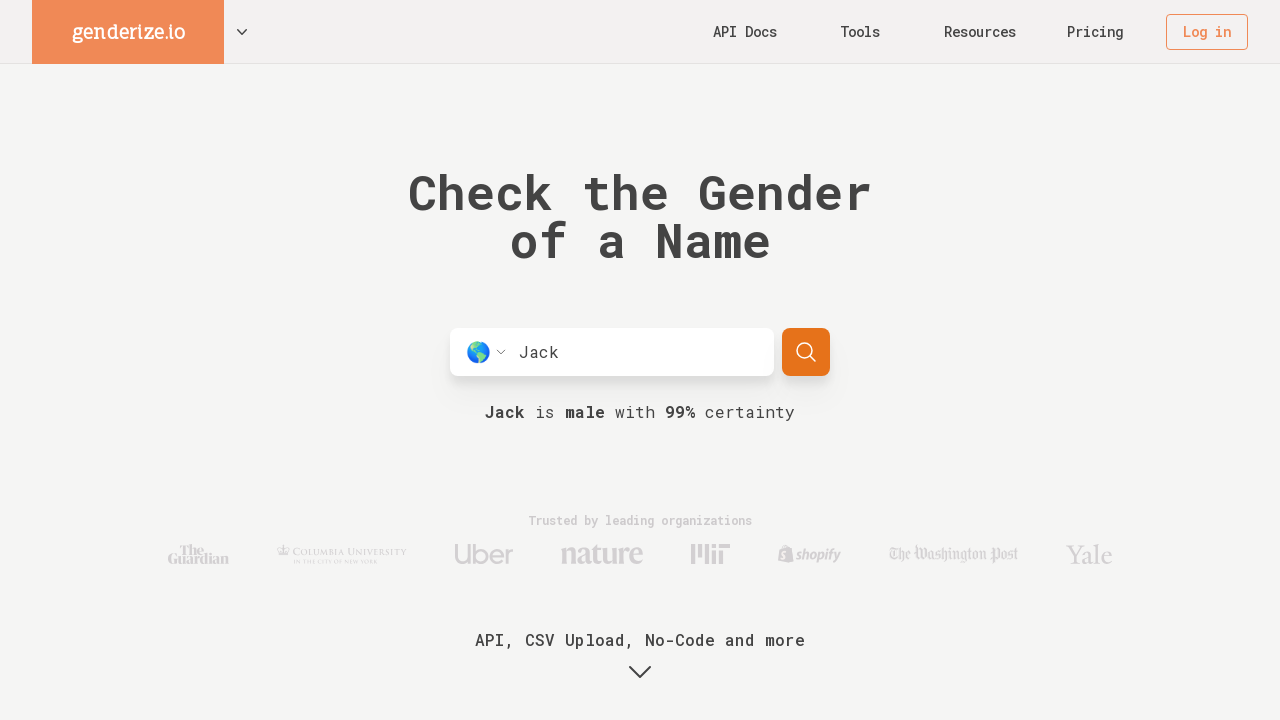

Retrieved prediction result: 'Jack
is male
with 99%
certainty'
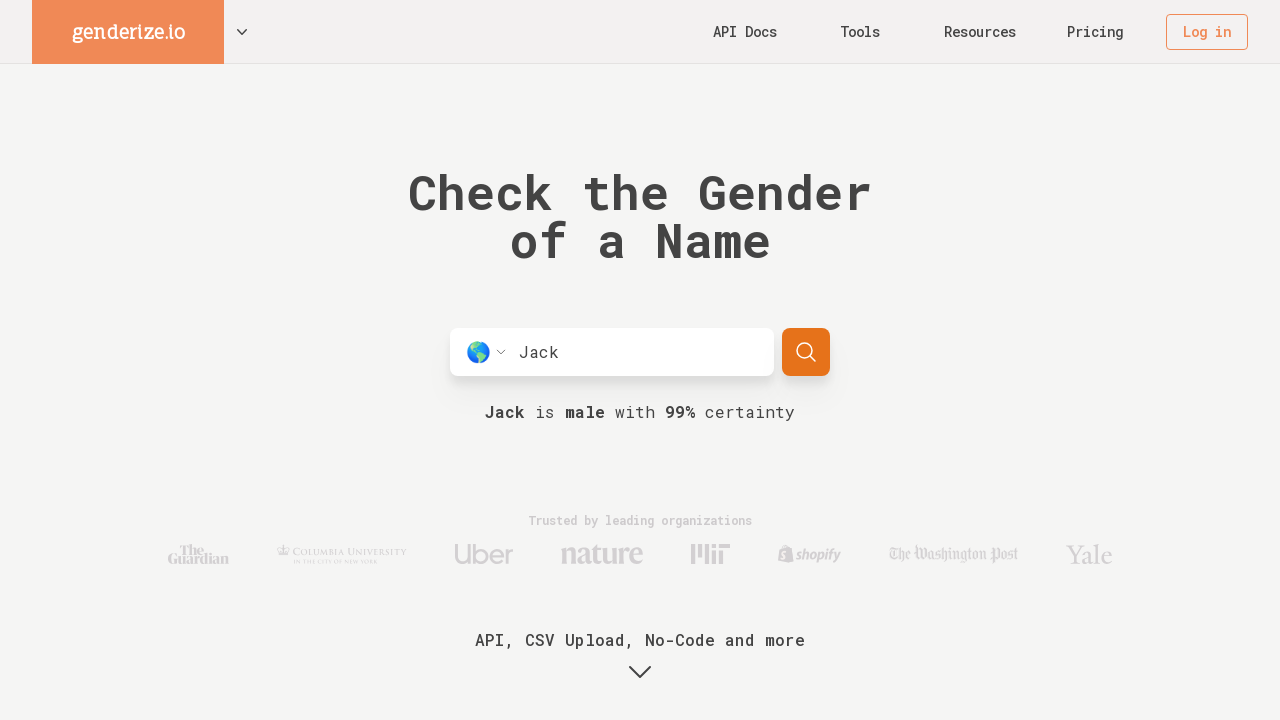

Verified gender prediction for 'Jack' matches expected 'male'
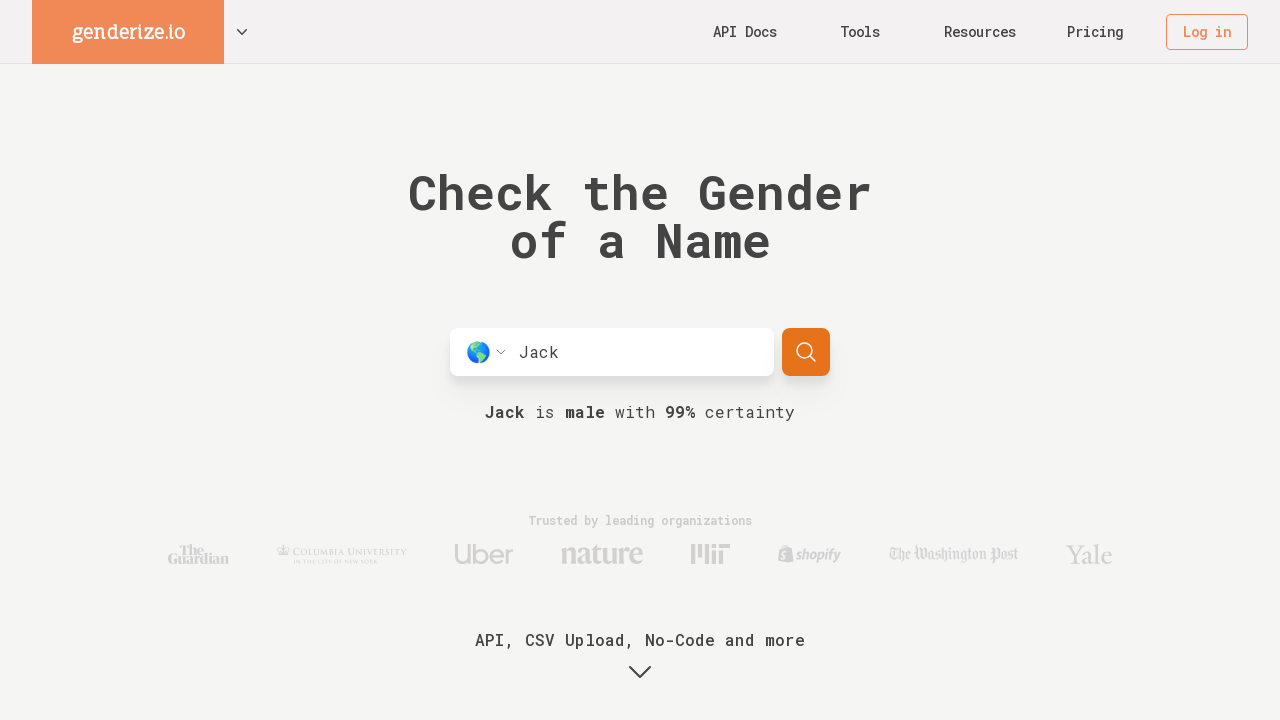

Input field loaded and ready for 'Emily'
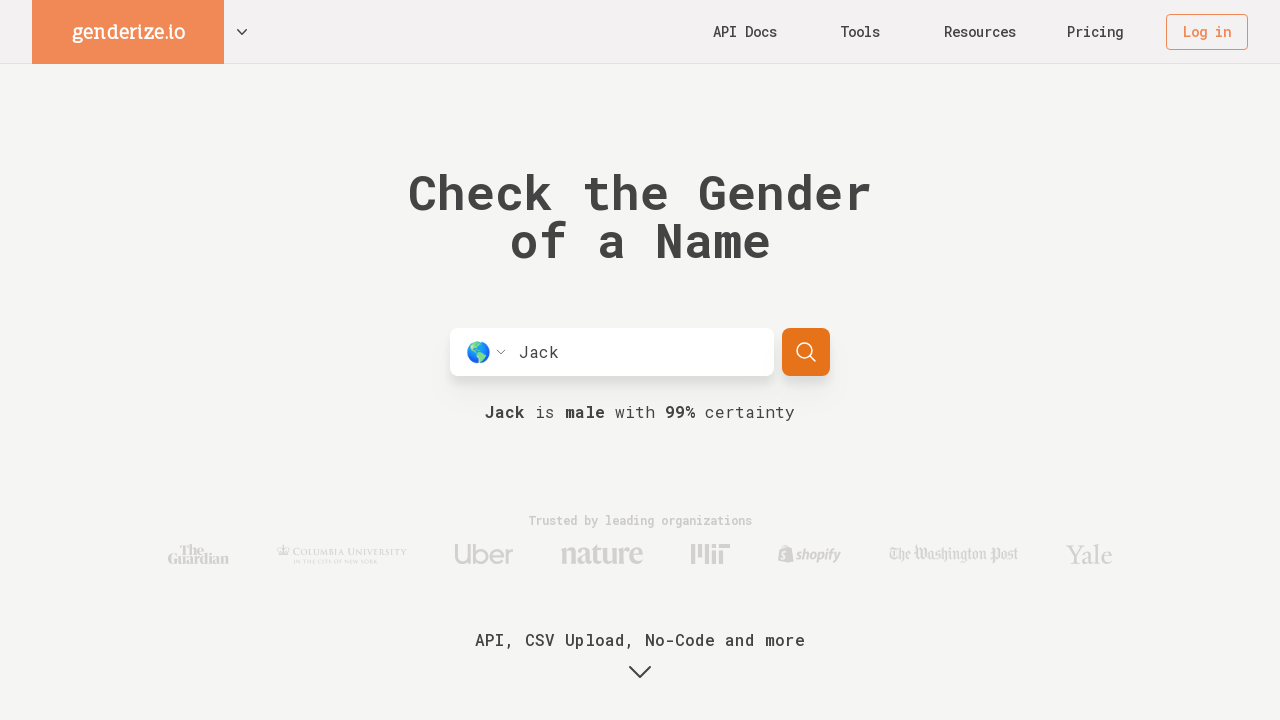

Cleared input field on #trial-input
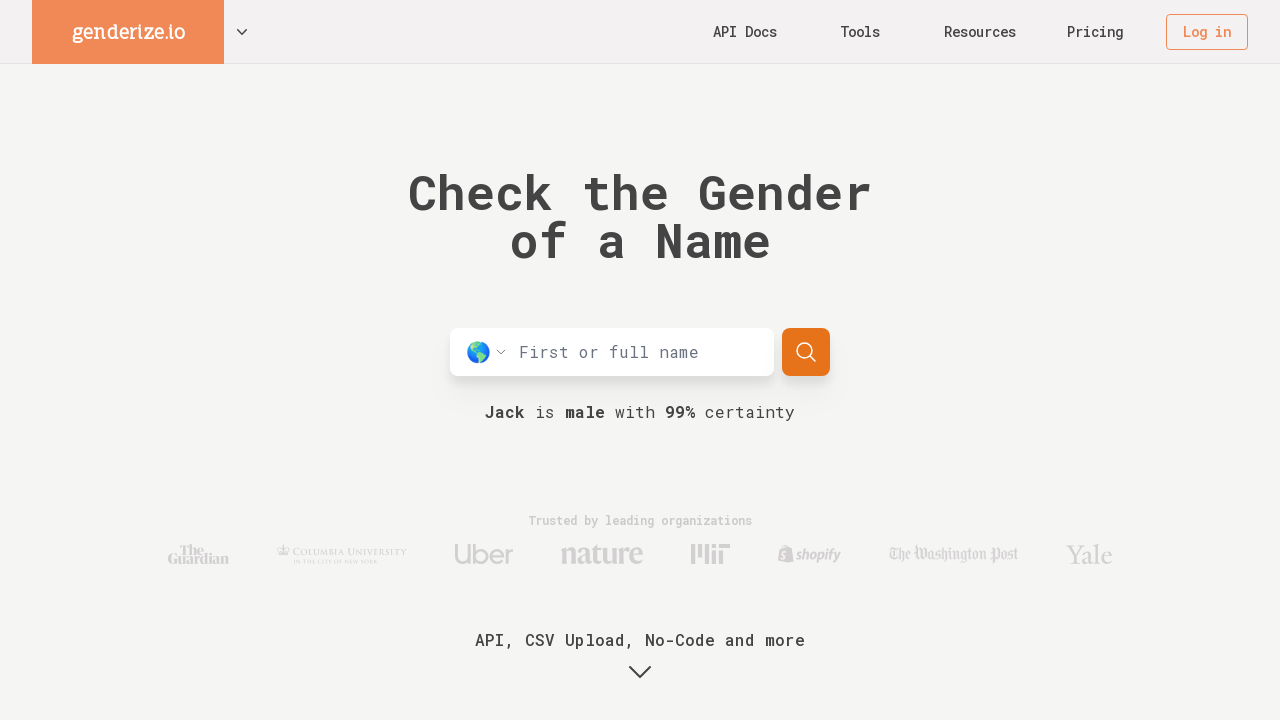

Entered name 'Emily' in input field on #trial-input
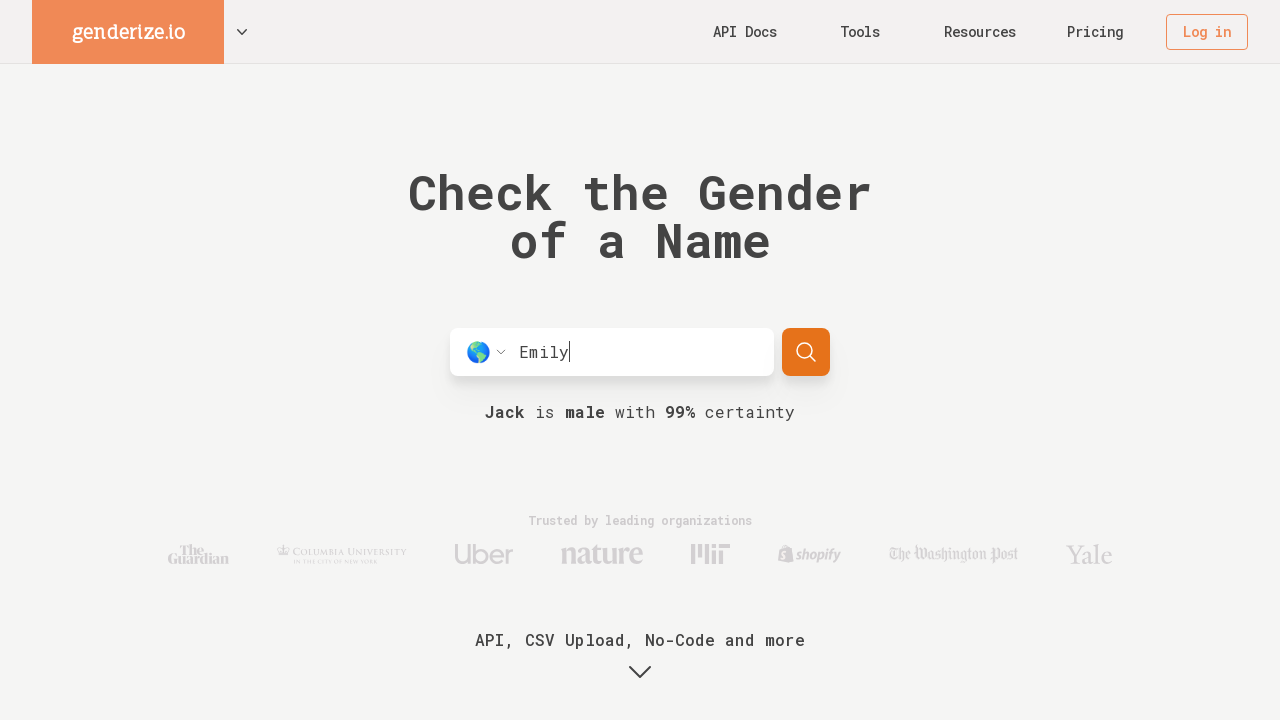

Clicked search button to predict gender for 'Emily' at (806, 352) on #trial-input-form button
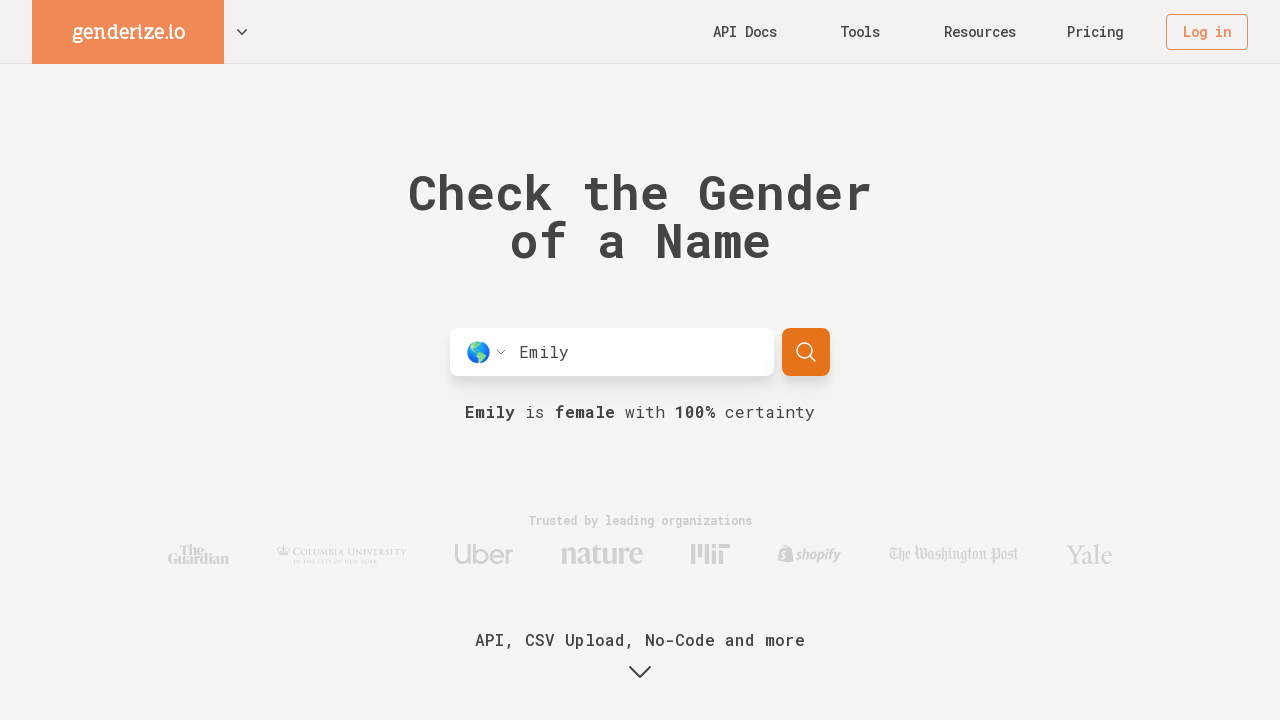

Gender prediction result loaded for 'Emily'
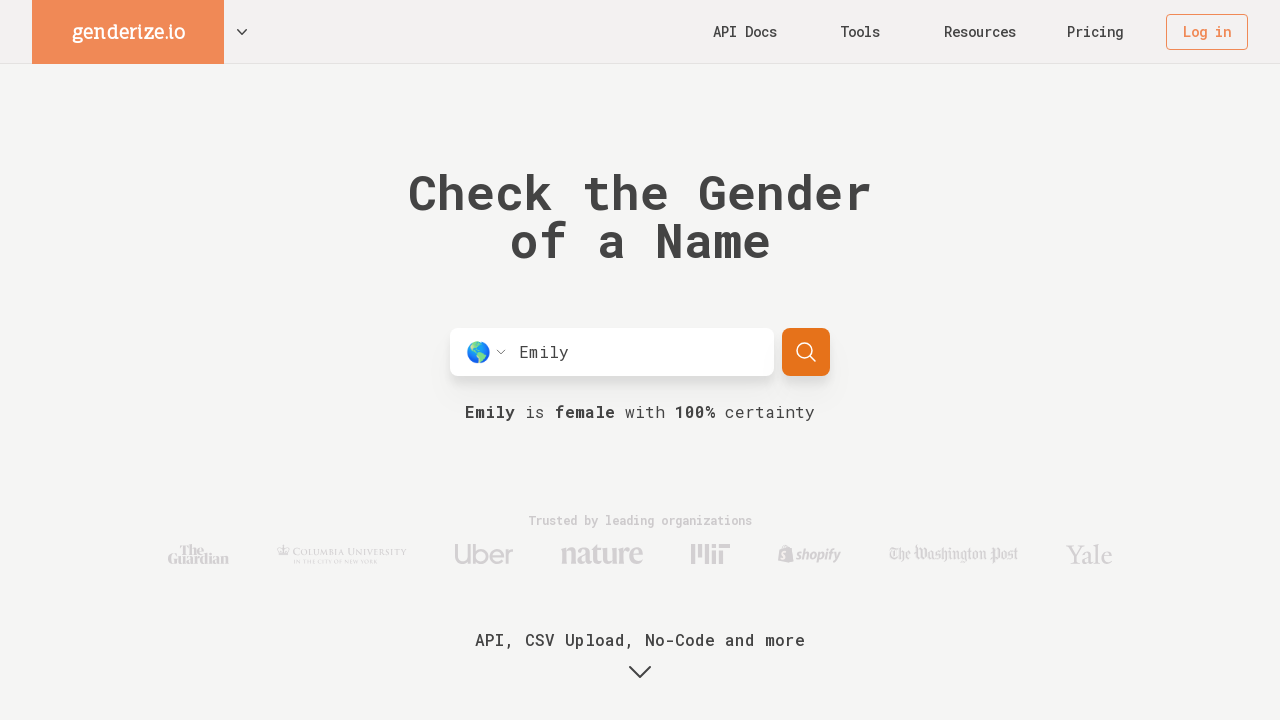

Retrieved prediction result: 'Emily
is female
with 100%
certainty'
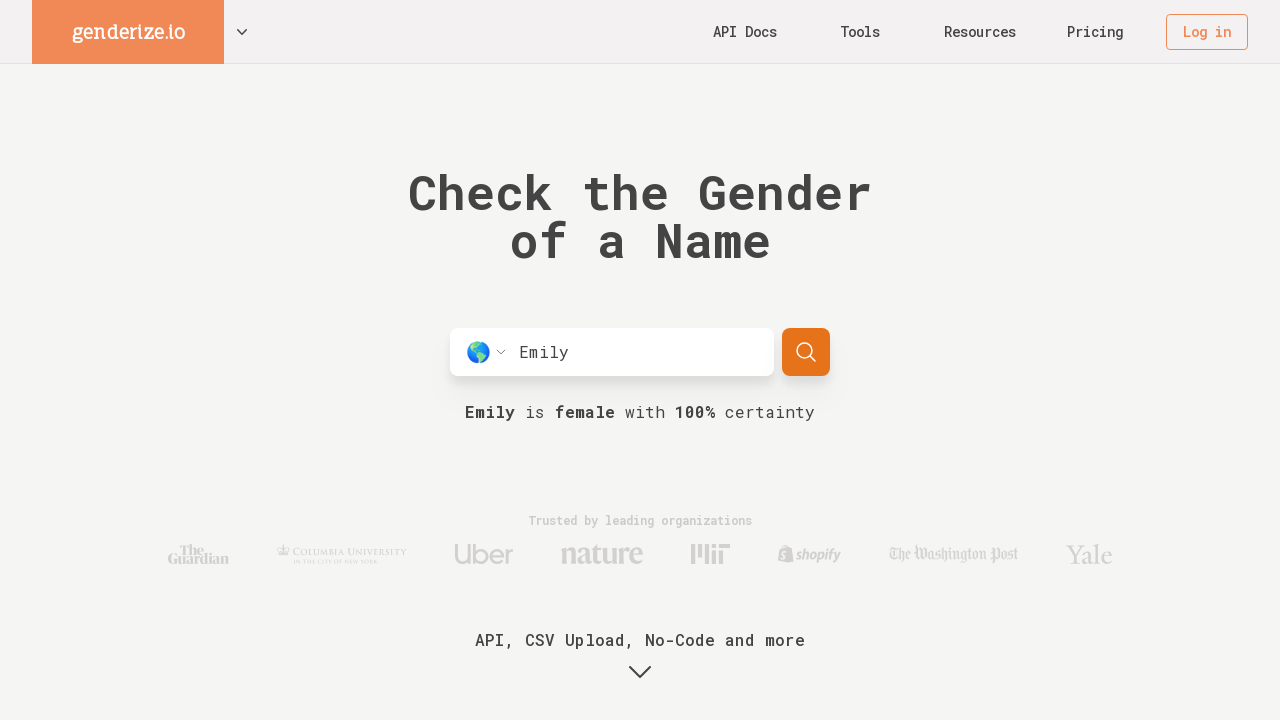

Verified gender prediction for 'Emily' matches expected 'female'
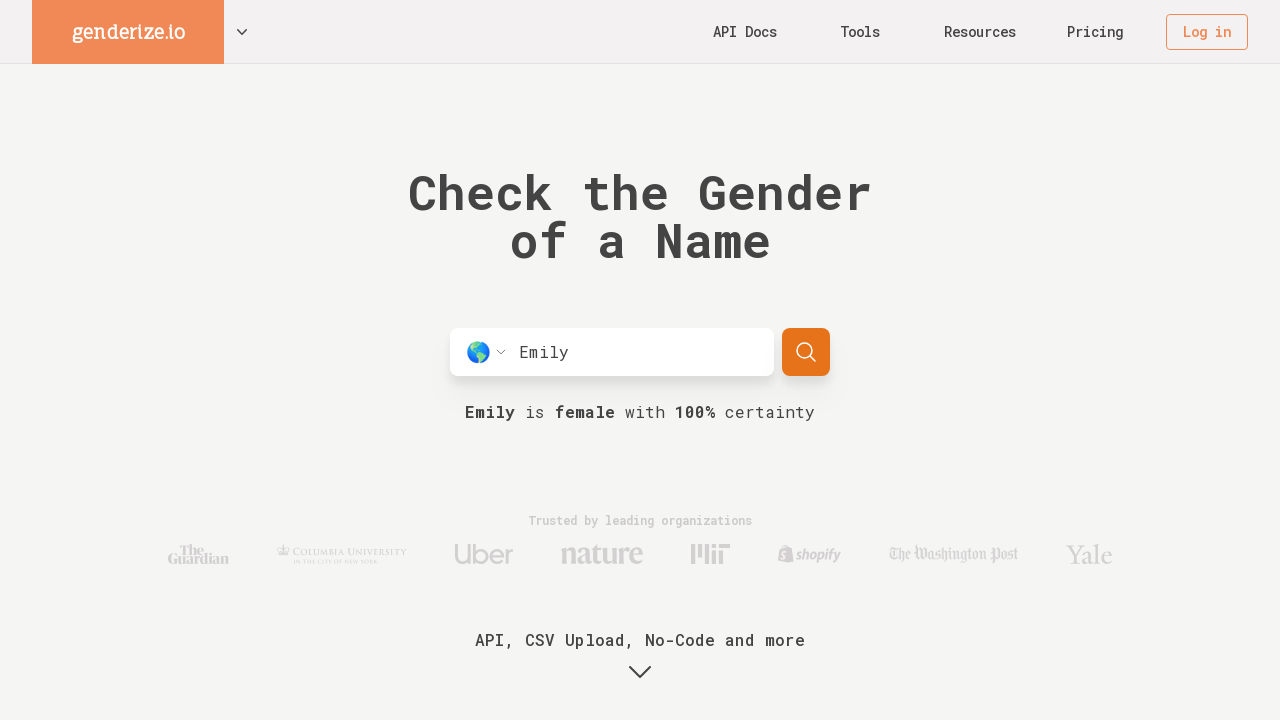

Input field loaded and ready for 'Liam'
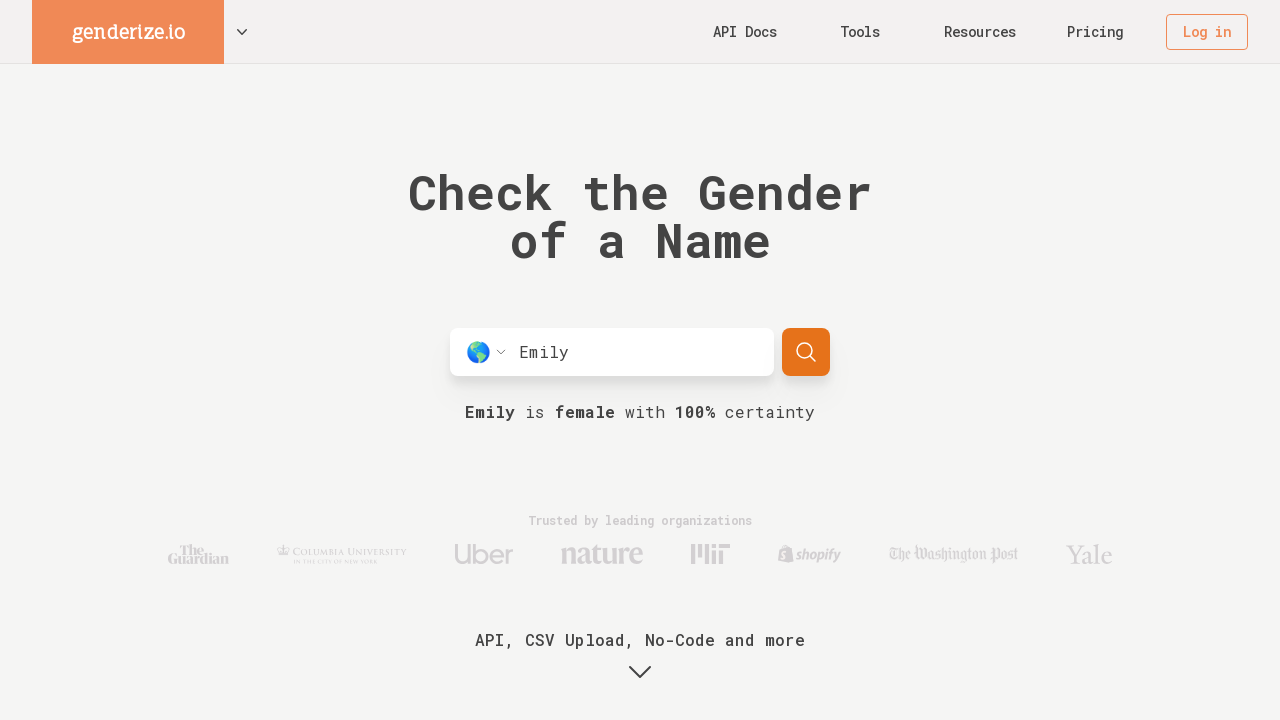

Cleared input field on #trial-input
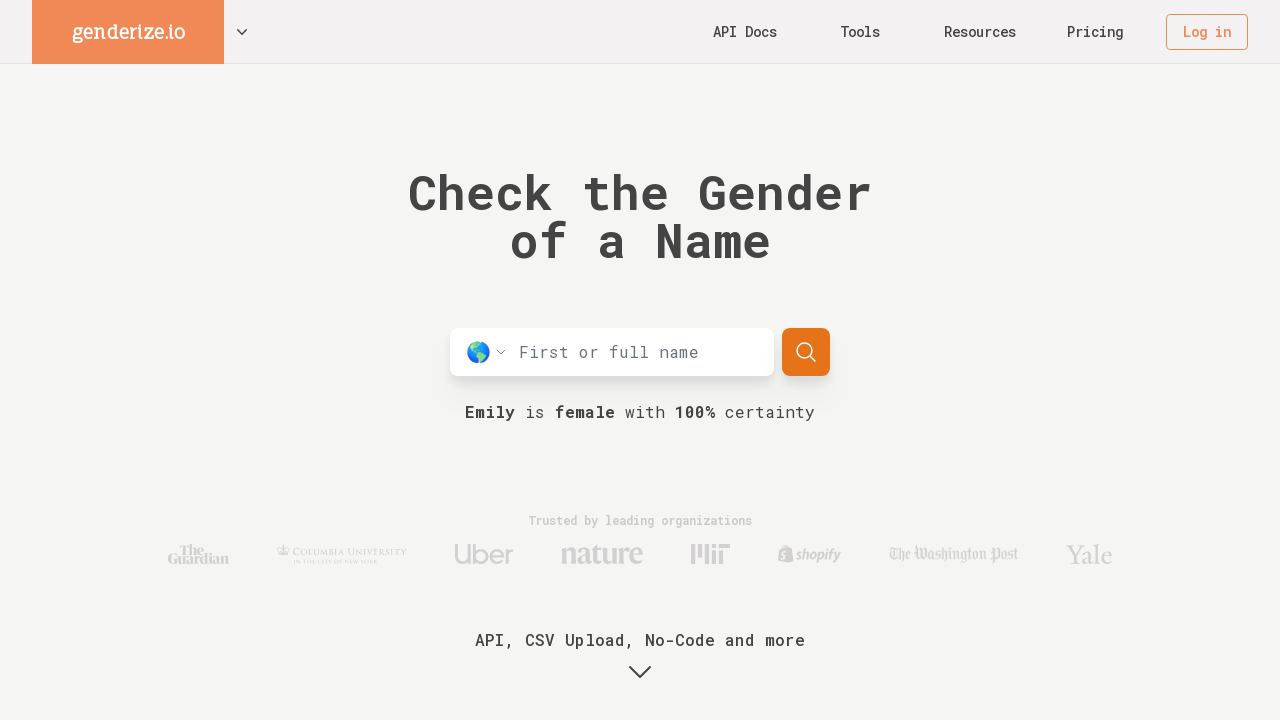

Entered name 'Liam' in input field on #trial-input
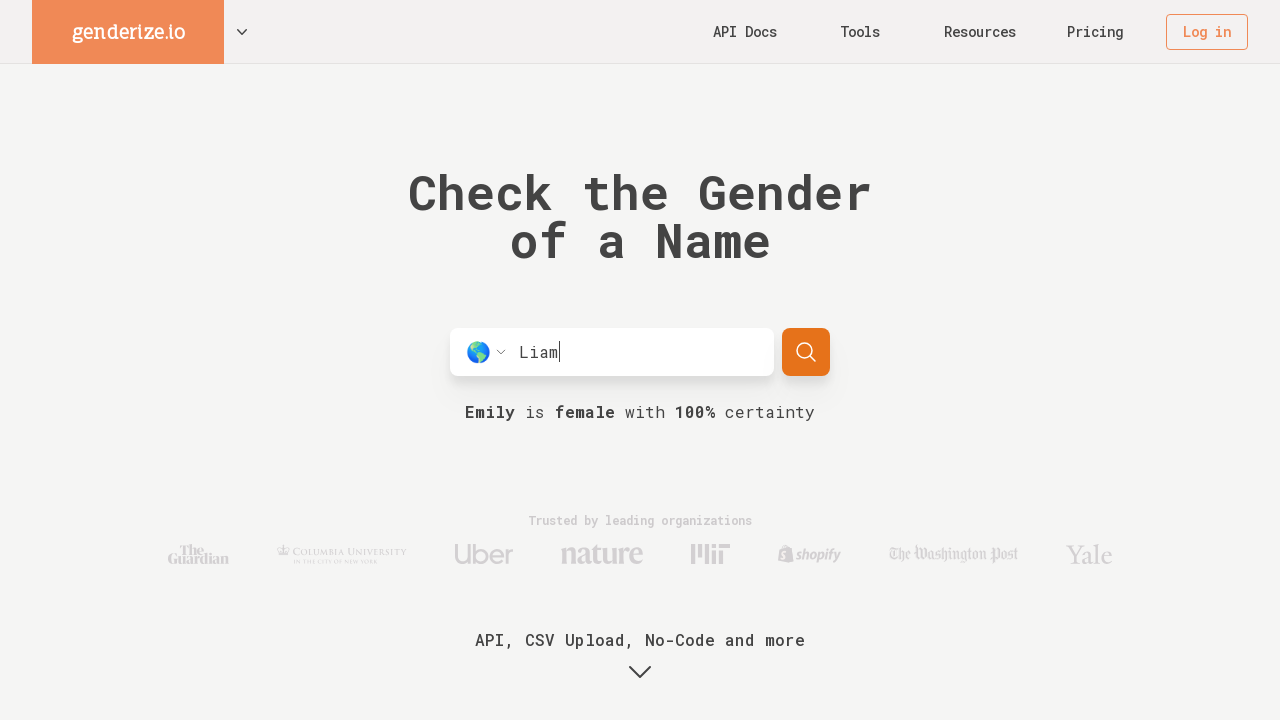

Clicked search button to predict gender for 'Liam' at (806, 352) on #trial-input-form button
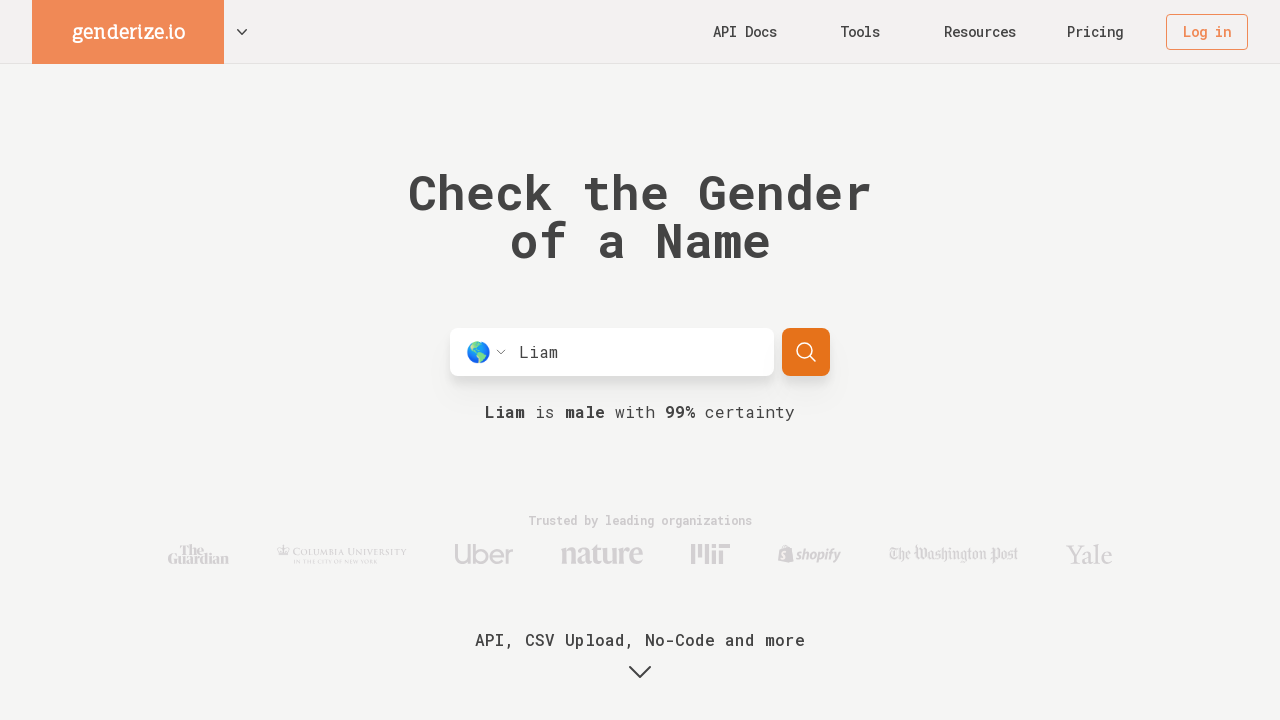

Gender prediction result loaded for 'Liam'
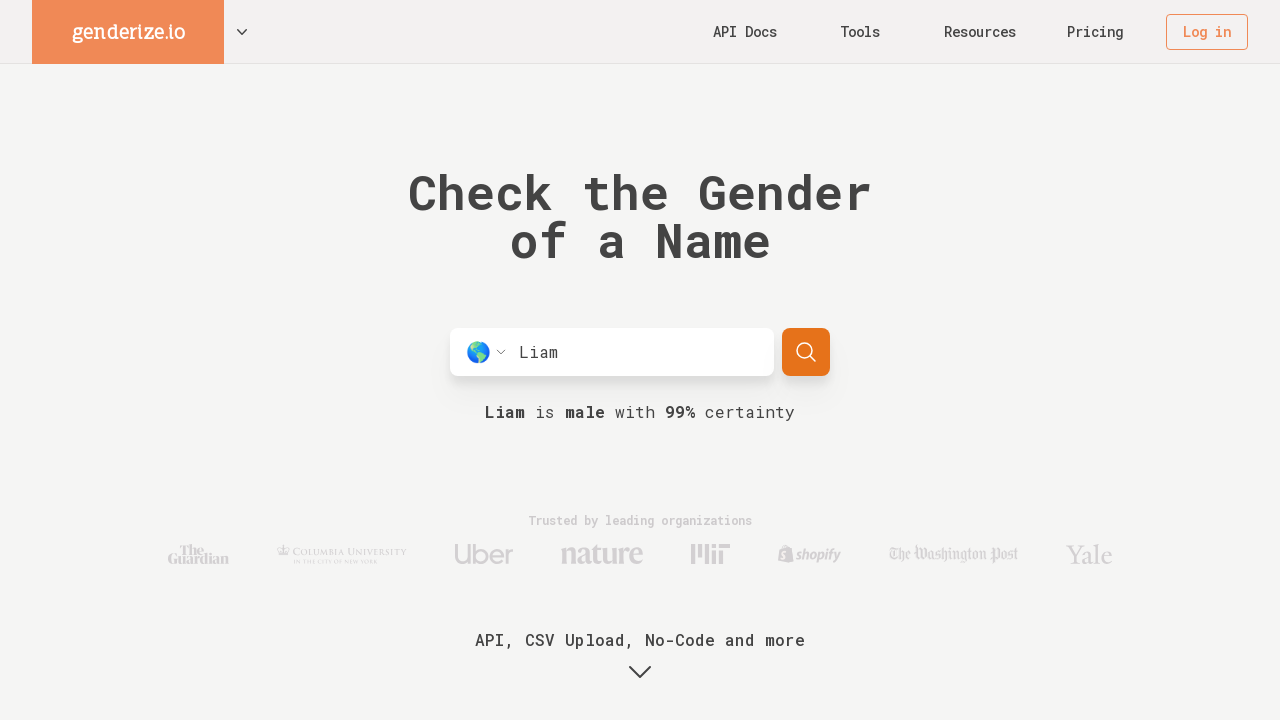

Retrieved prediction result: 'Liam
is male
with 99%
certainty'
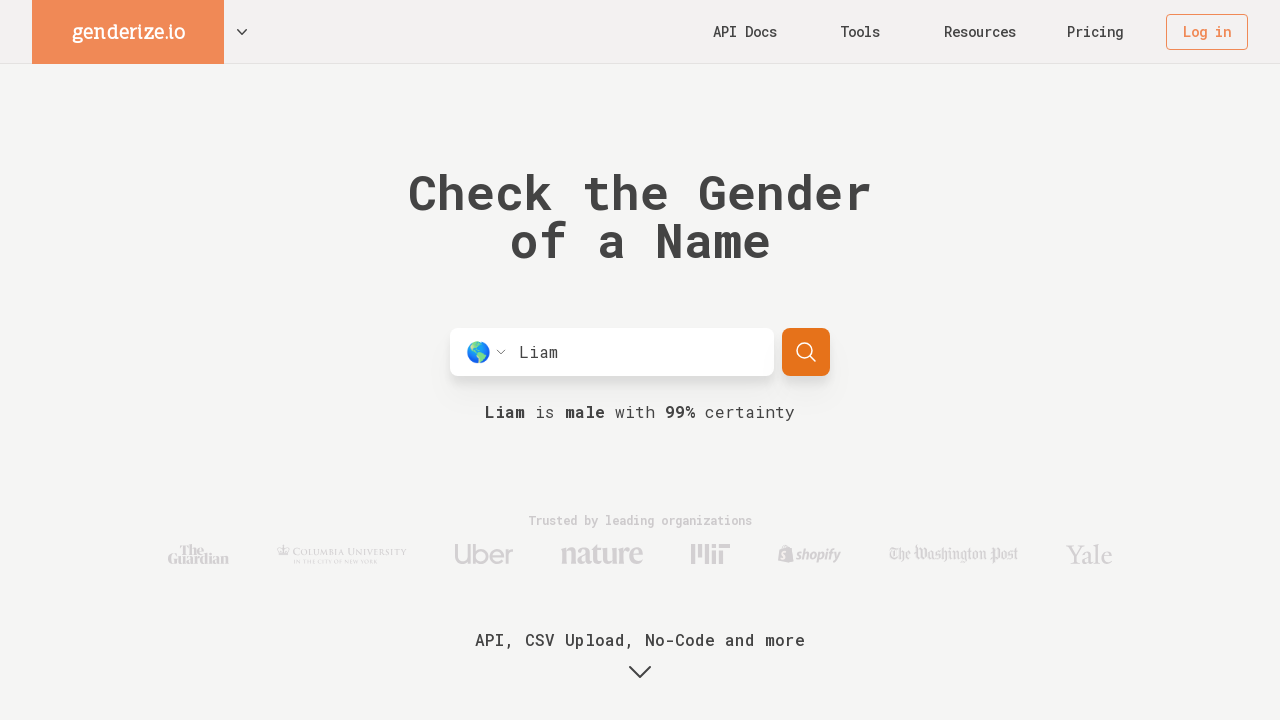

Verified gender prediction for 'Liam' matches expected 'male'
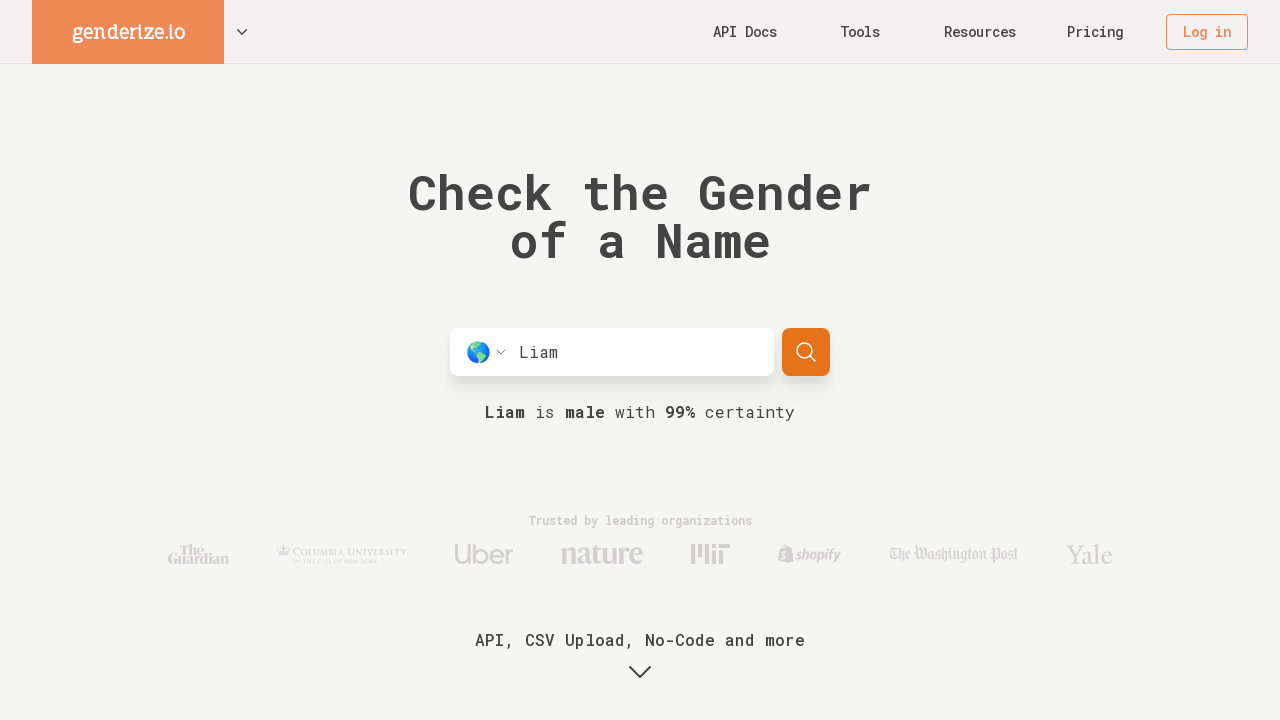

Input field loaded and ready for 'Emma'
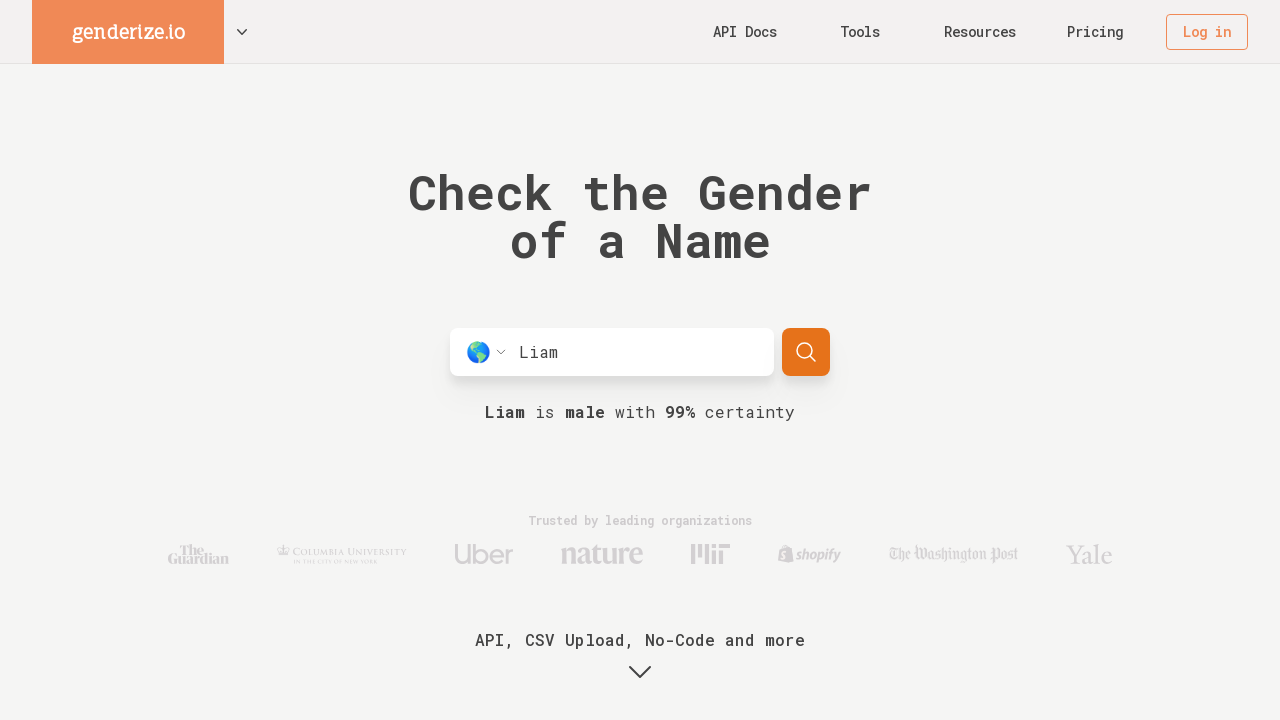

Cleared input field on #trial-input
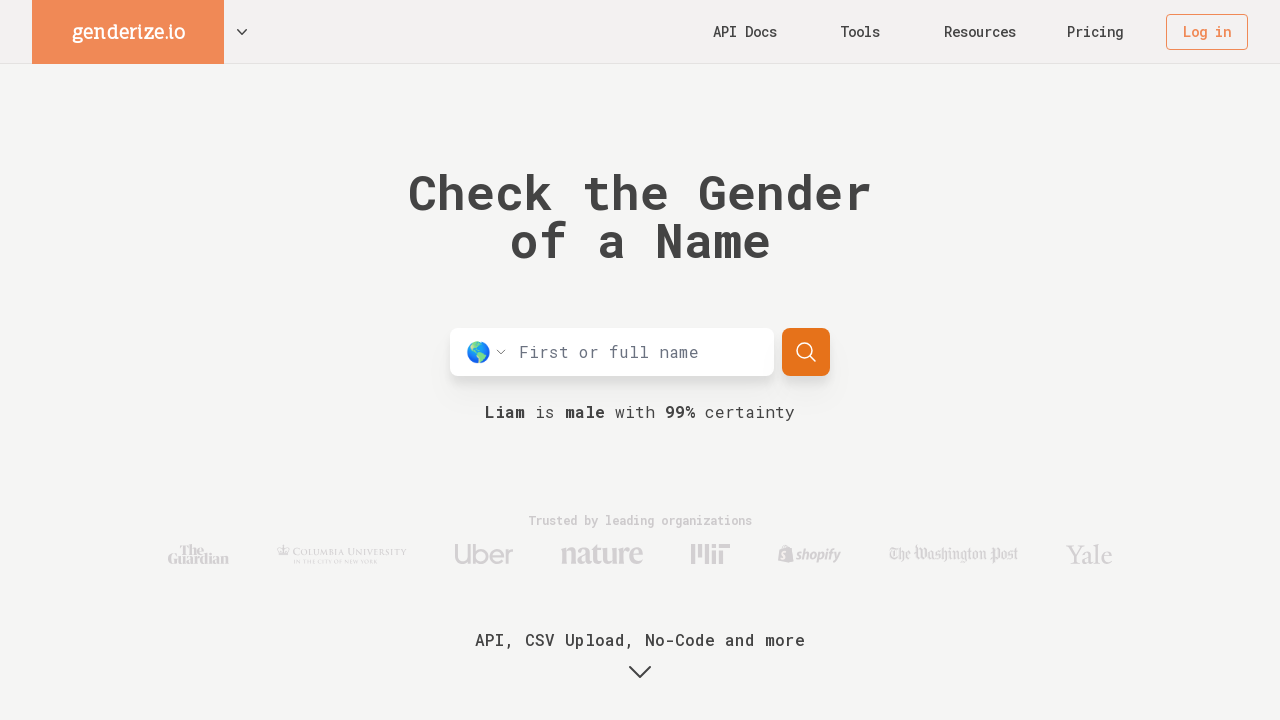

Entered name 'Emma' in input field on #trial-input
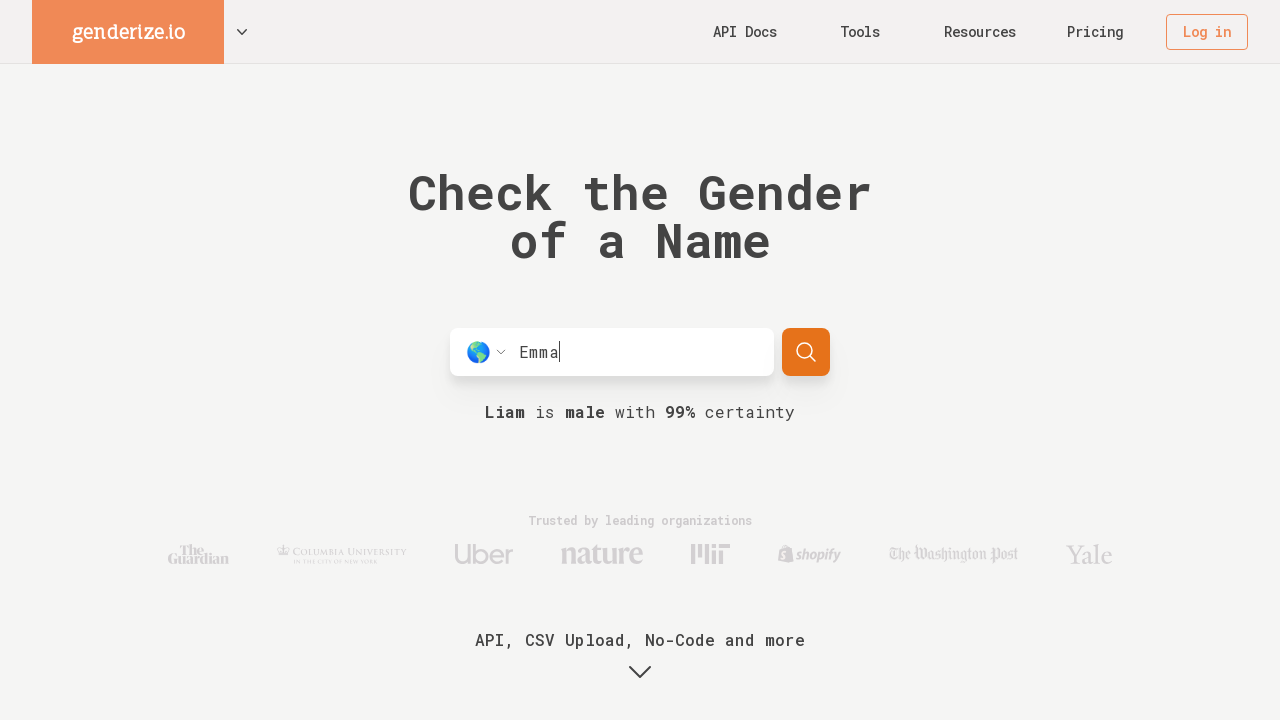

Clicked search button to predict gender for 'Emma' at (806, 352) on #trial-input-form button
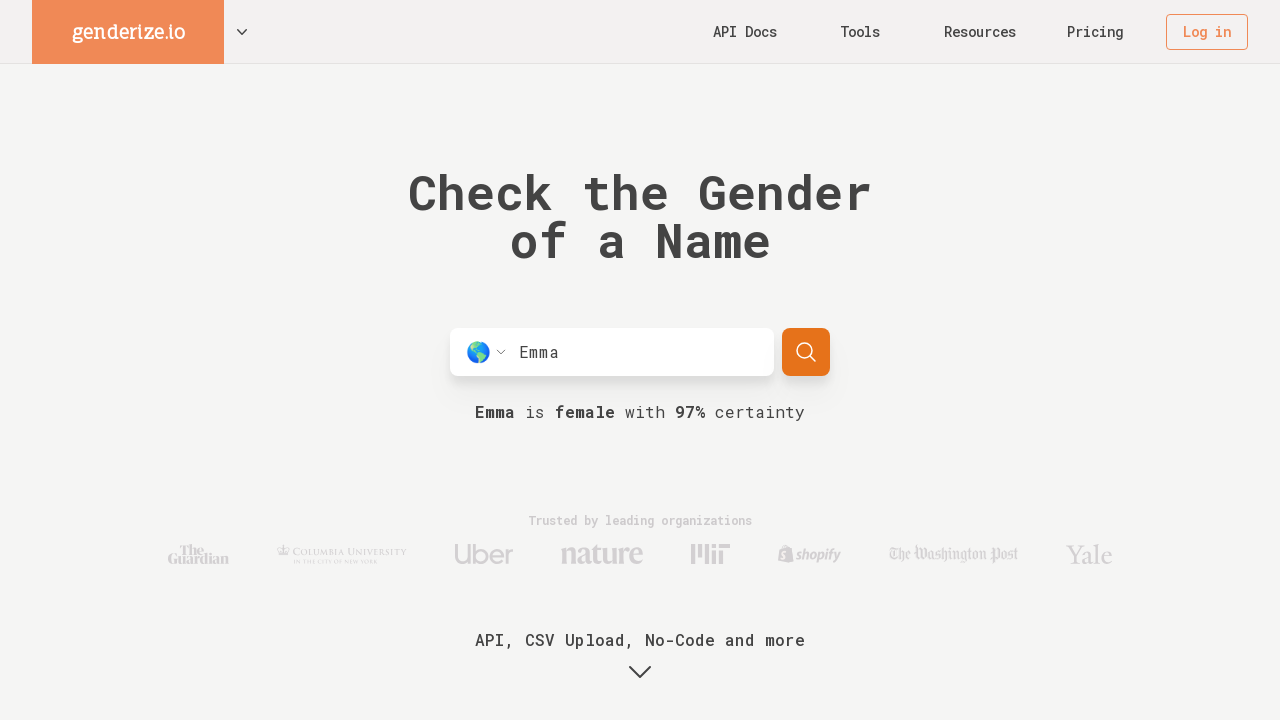

Gender prediction result loaded for 'Emma'
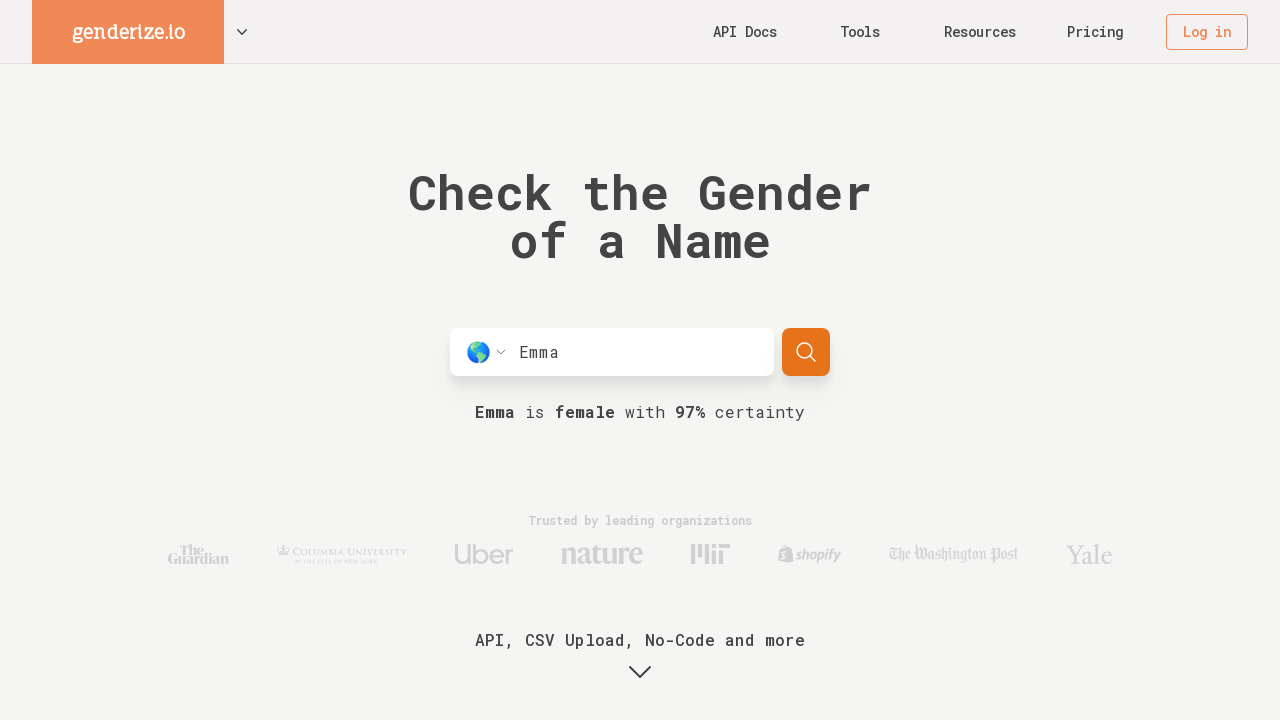

Retrieved prediction result: 'Emma
is female
with 97%
certainty'
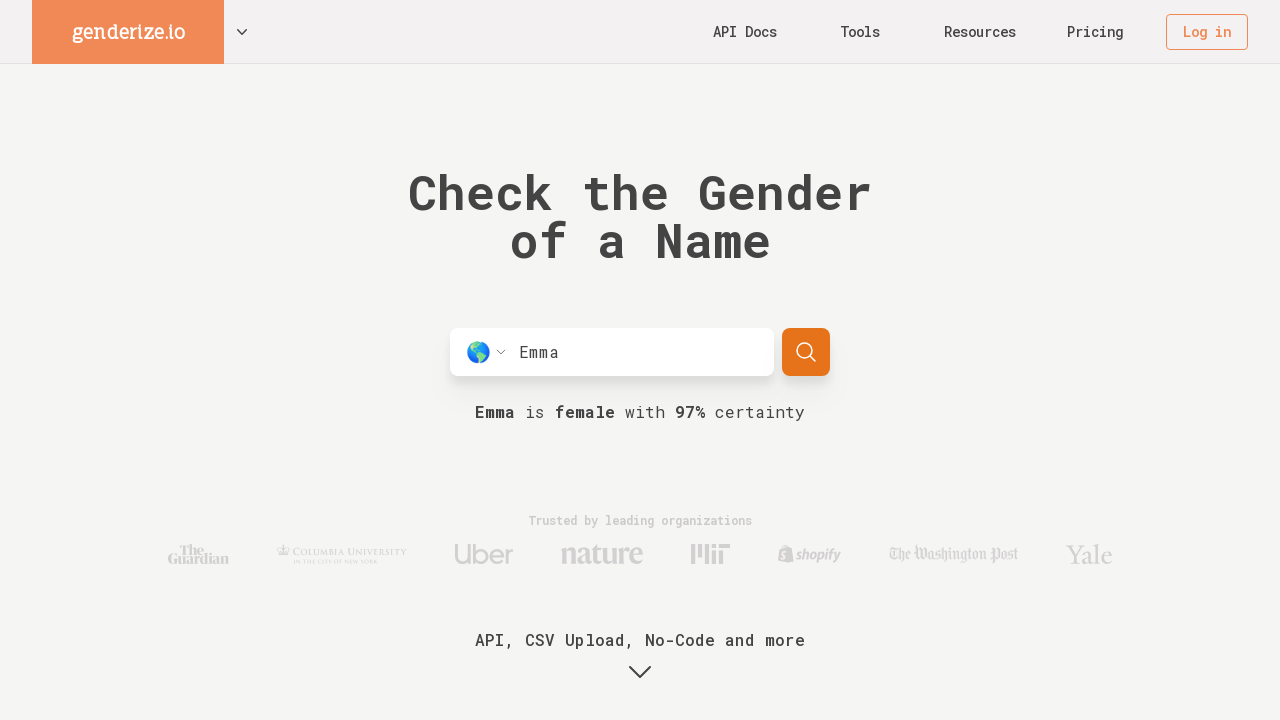

Verified gender prediction for 'Emma' matches expected 'female'
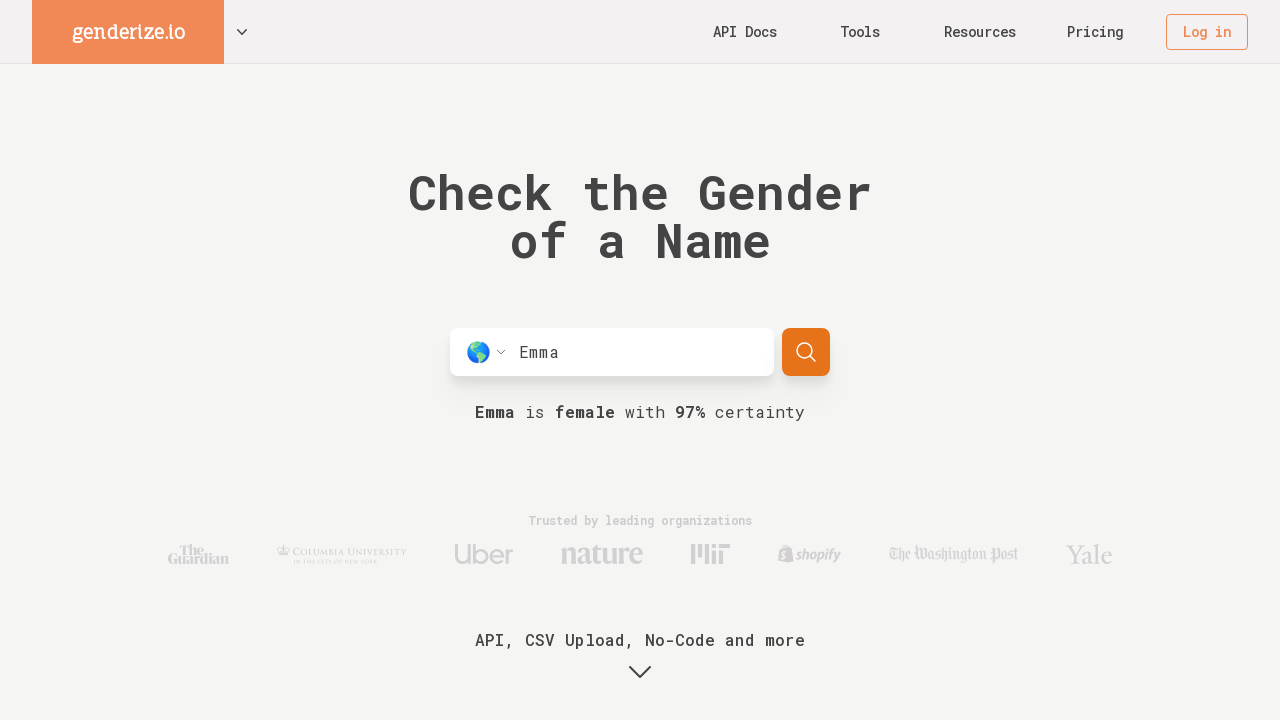

Input field loaded and ready for '23234'
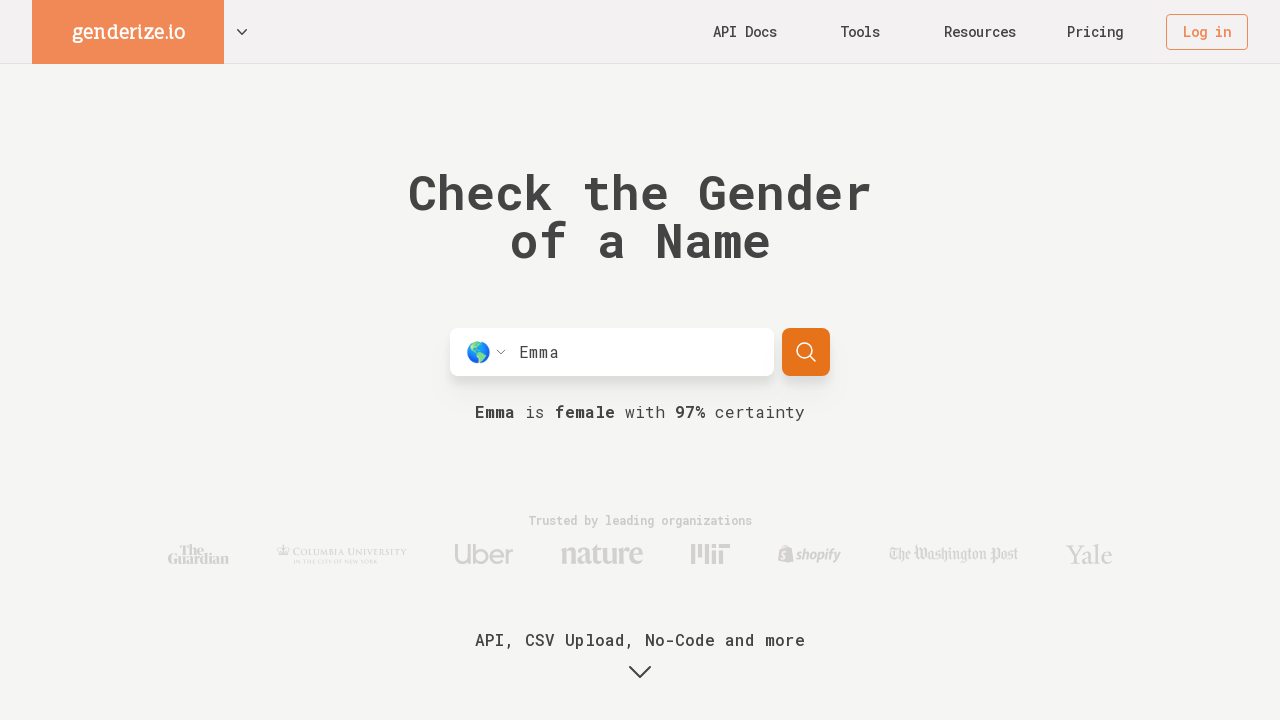

Cleared input field on #trial-input
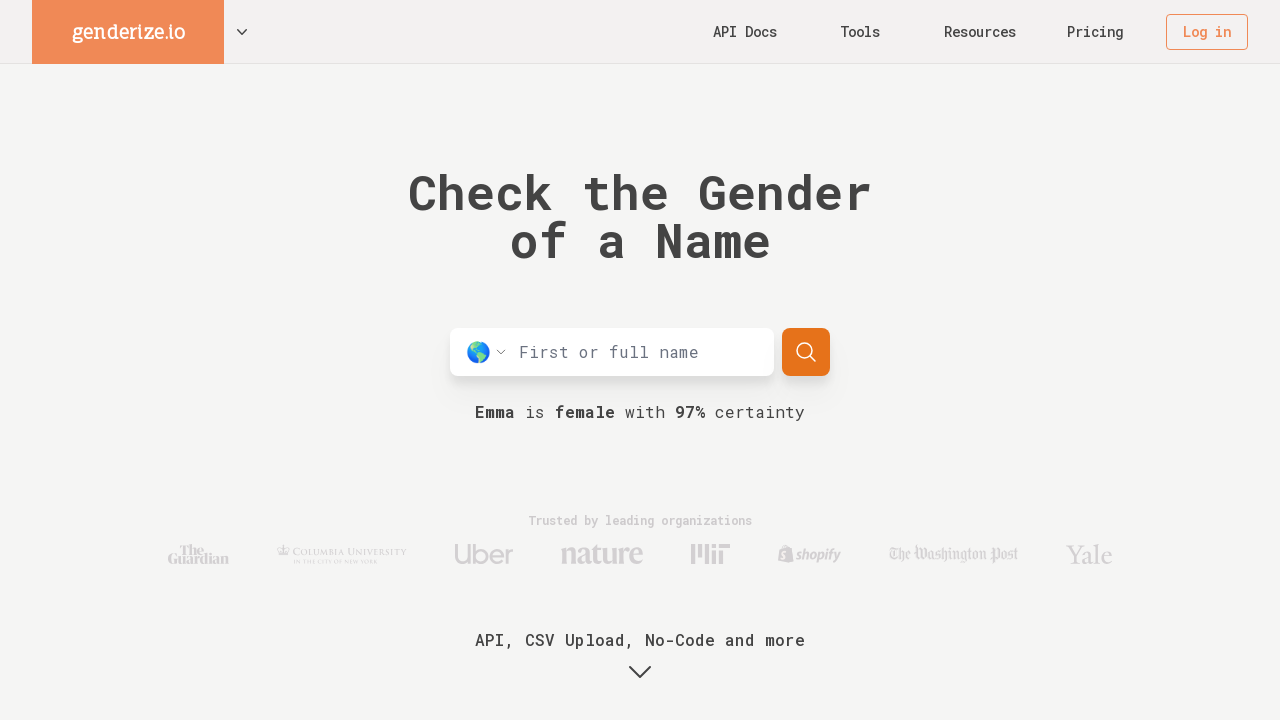

Entered name '23234' in input field on #trial-input
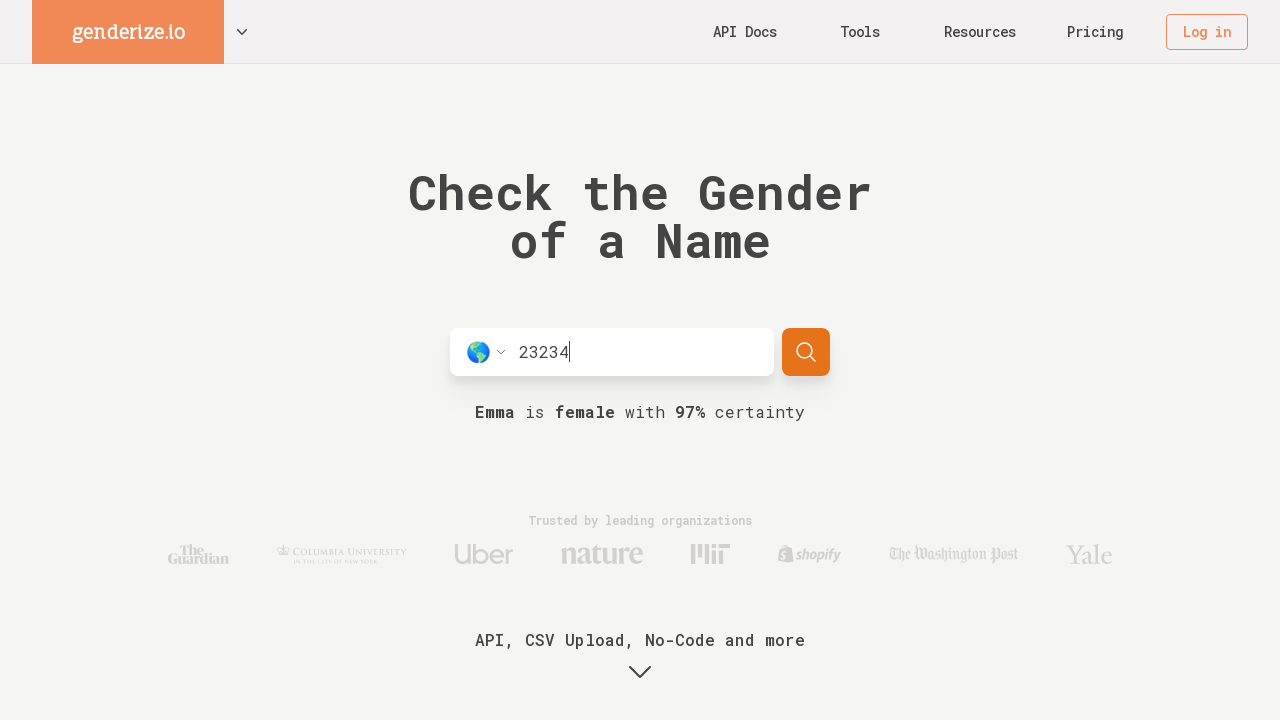

Clicked search button to predict gender for '23234' at (806, 352) on #trial-input-form button
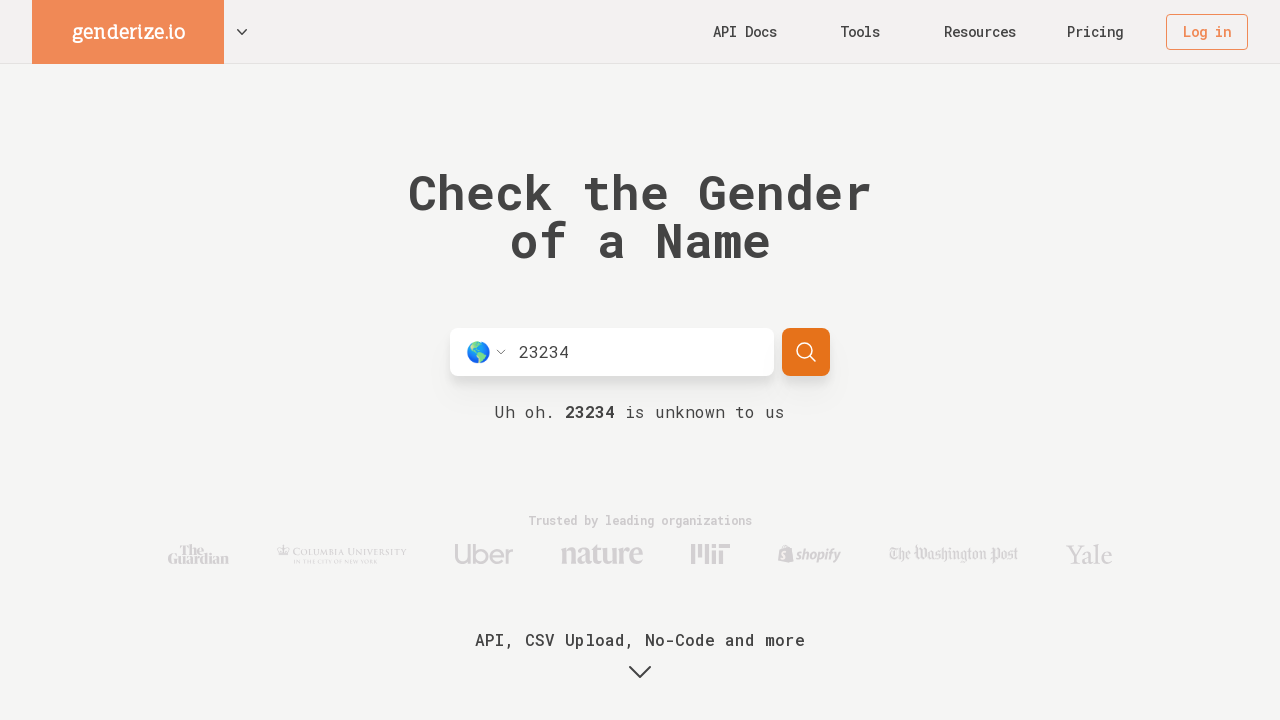

Gender prediction result loaded for '23234'
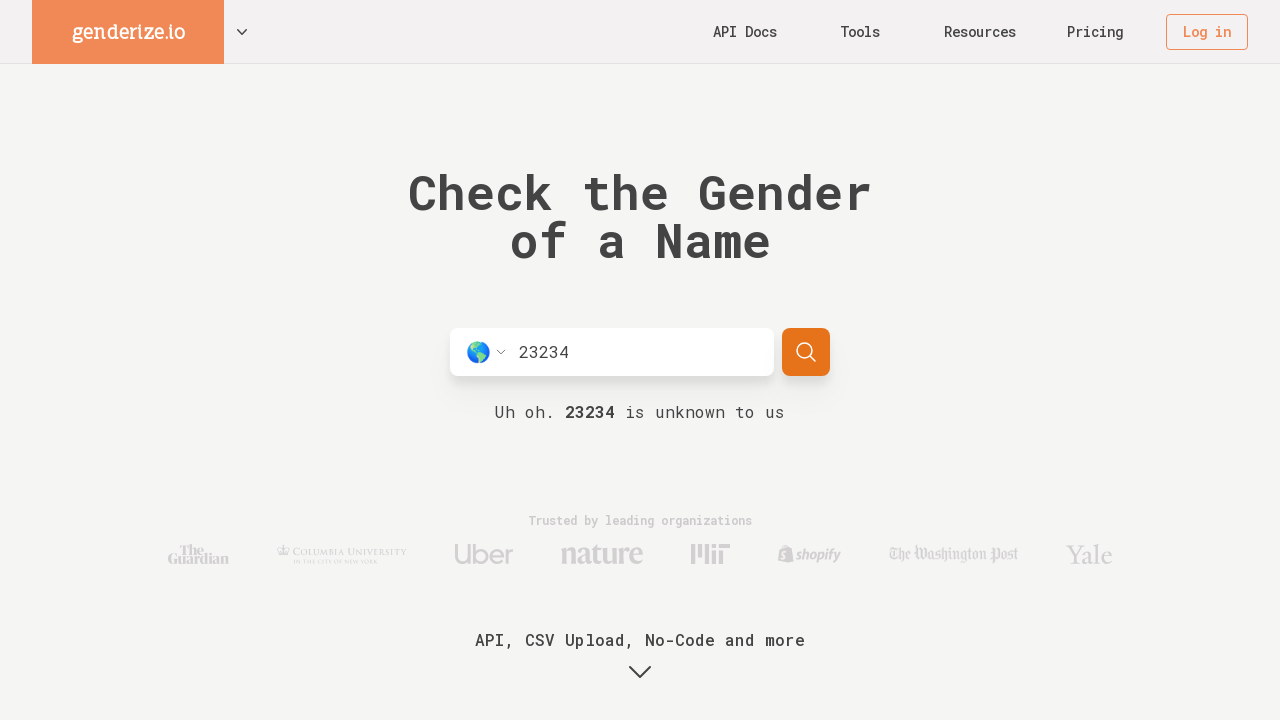

Retrieved prediction result: 'Uh oh. 23234 is unknown to us'
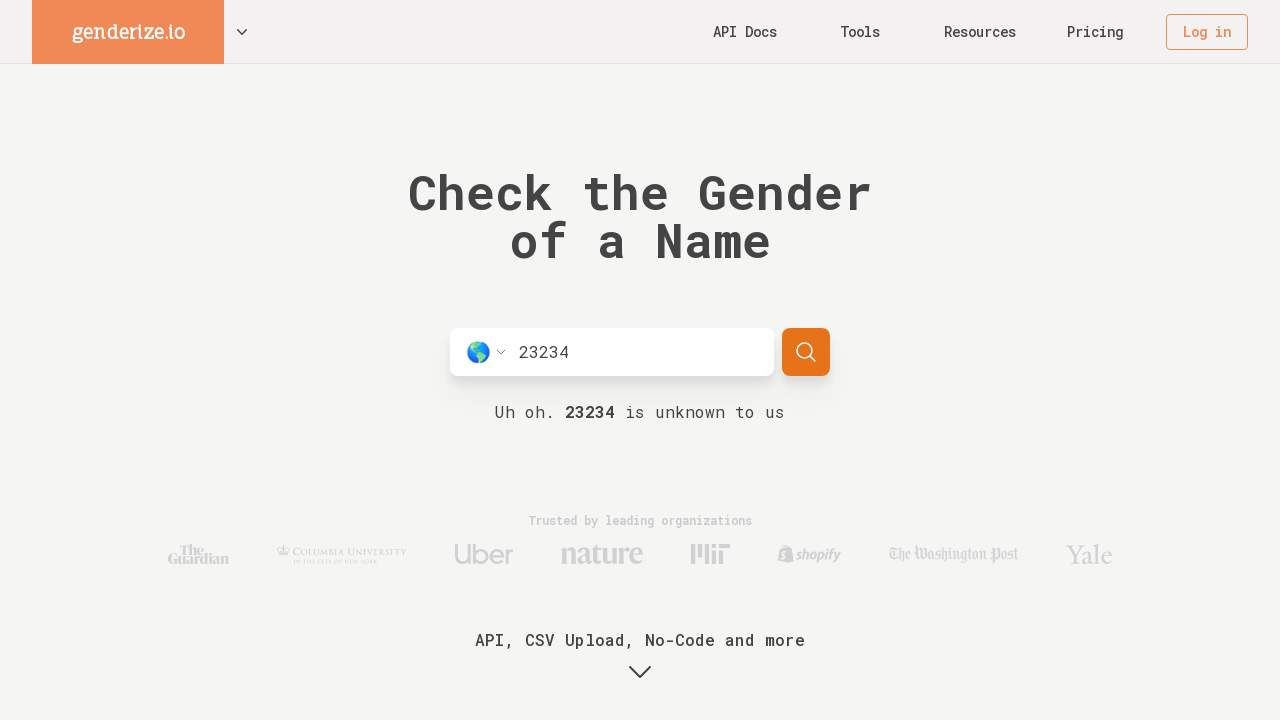

Verified numeric input '23234' returned expected error message
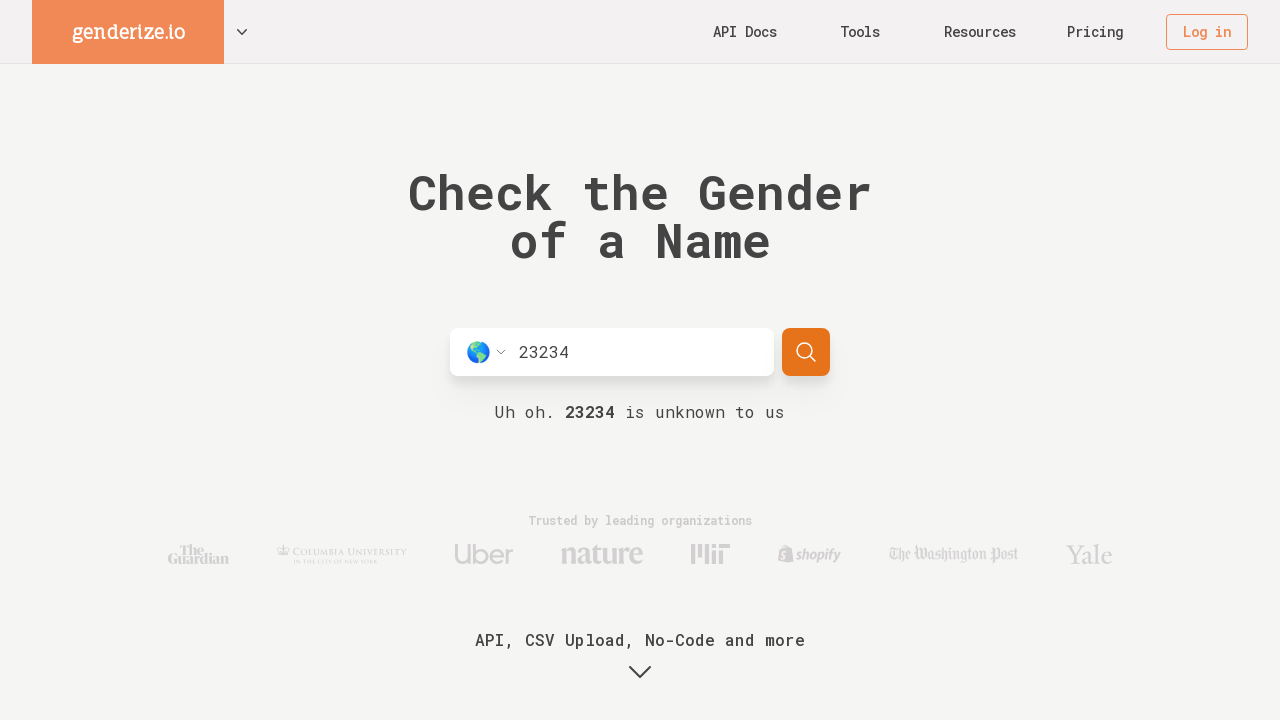

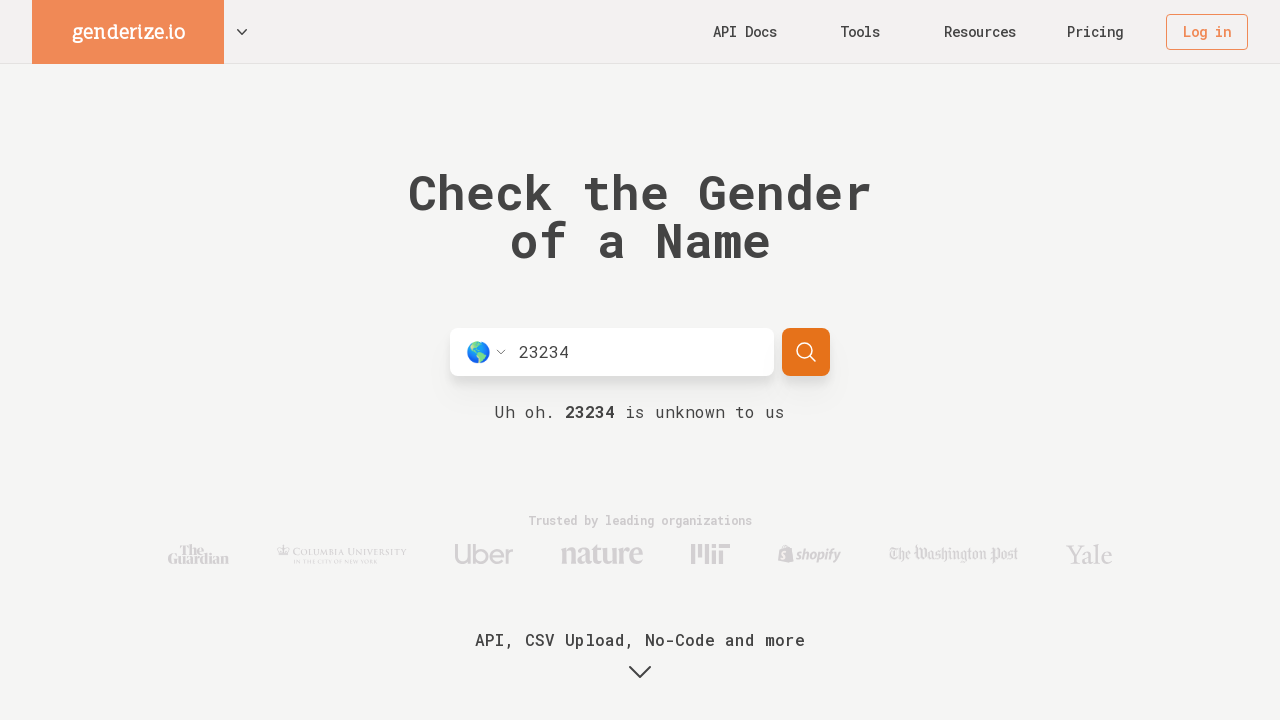